Tests multiple checkboxes by iterating through all checkboxes on the page and clicking each one.

Starting URL: https://automationfc.github.io/multiple-fields/

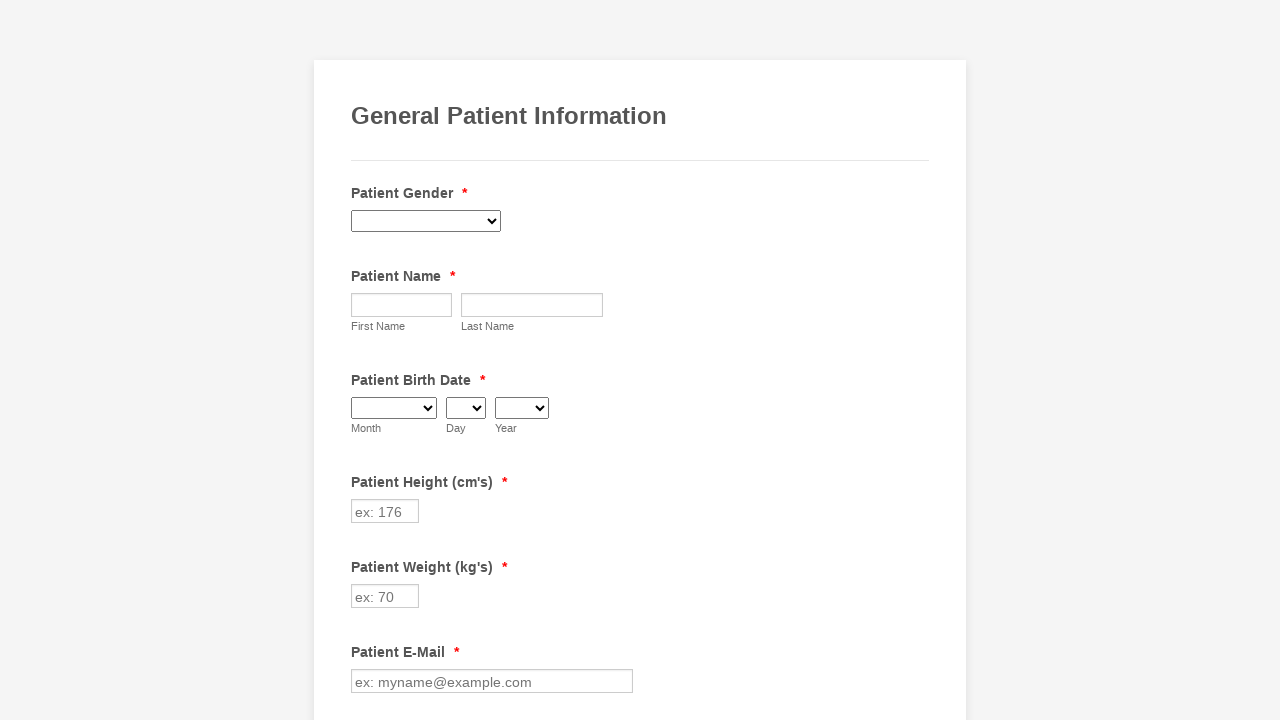

Located all checkboxes on the page
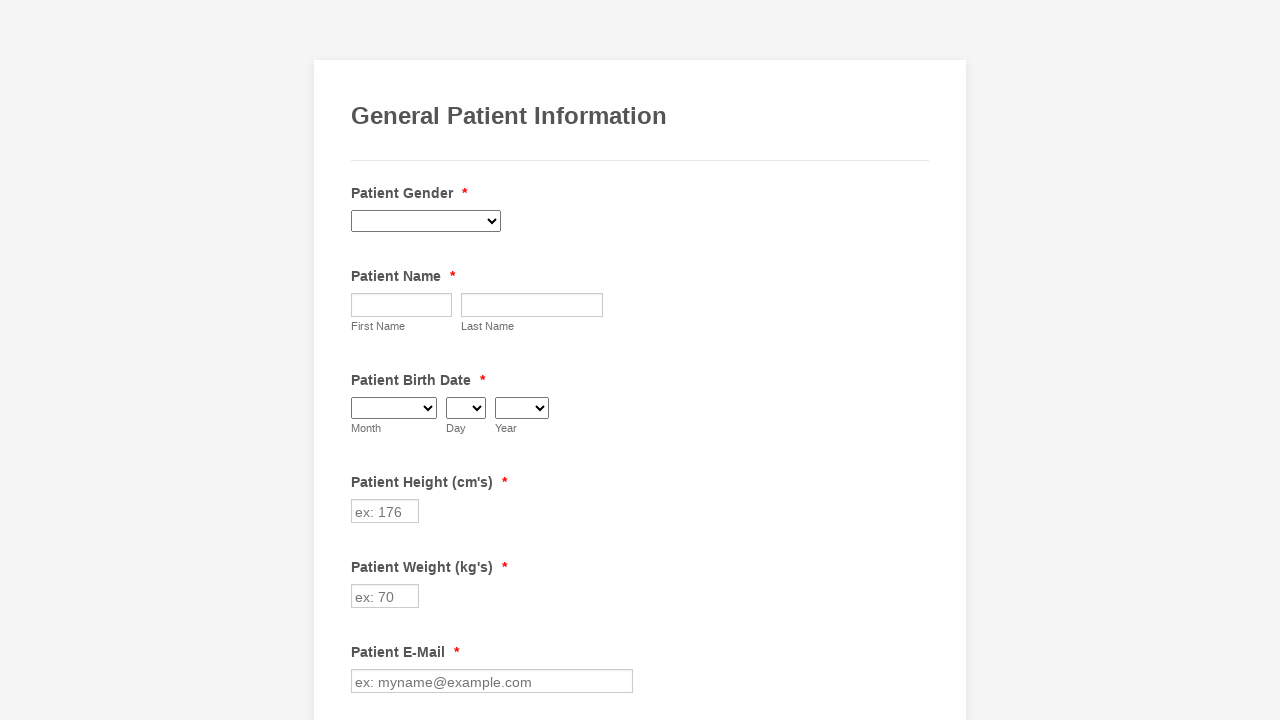

Found 29 checkboxes on the page
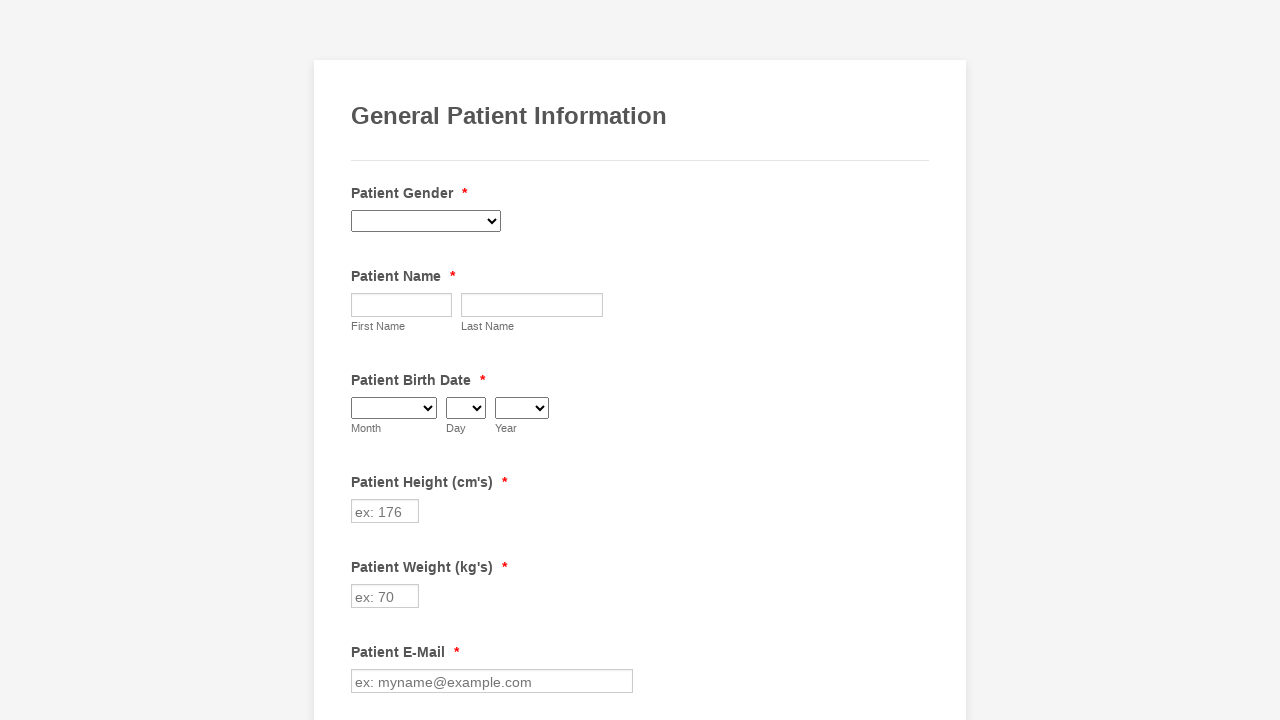

Clicked checkbox 1 of 29 at (362, 360) on input[type='checkbox'] >> nth=0
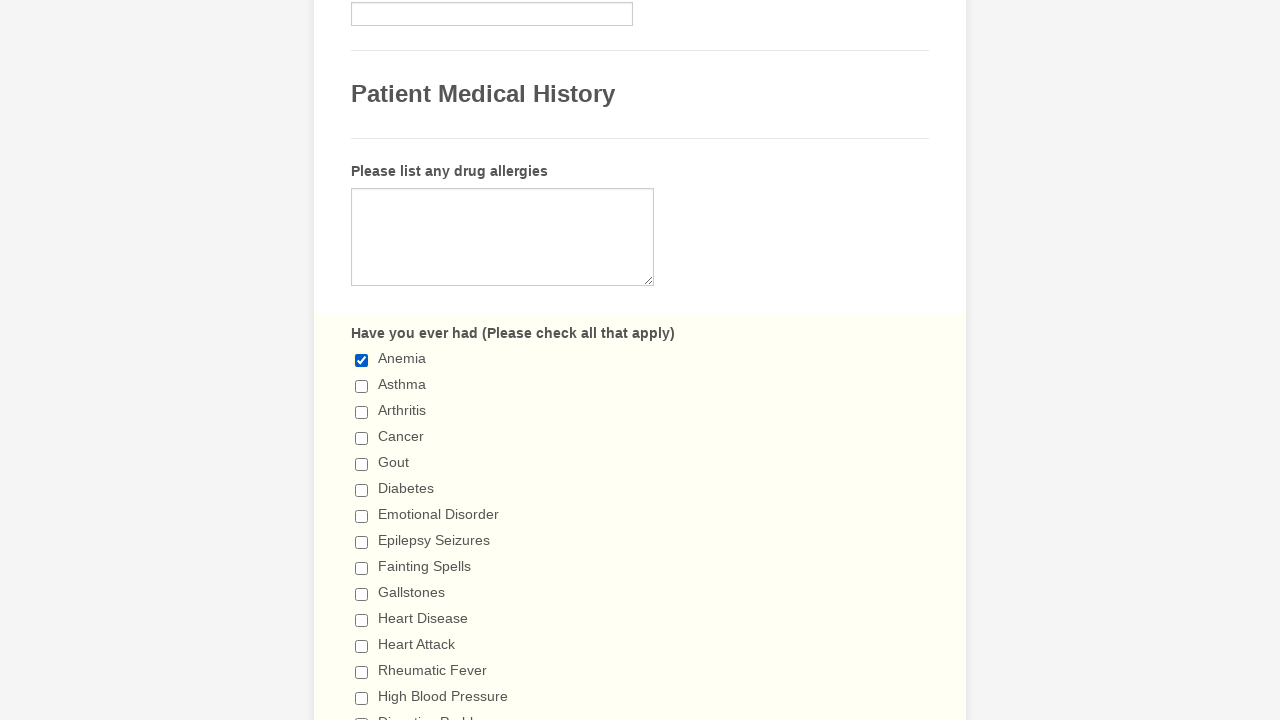

Waited 500ms after clicking checkbox 1
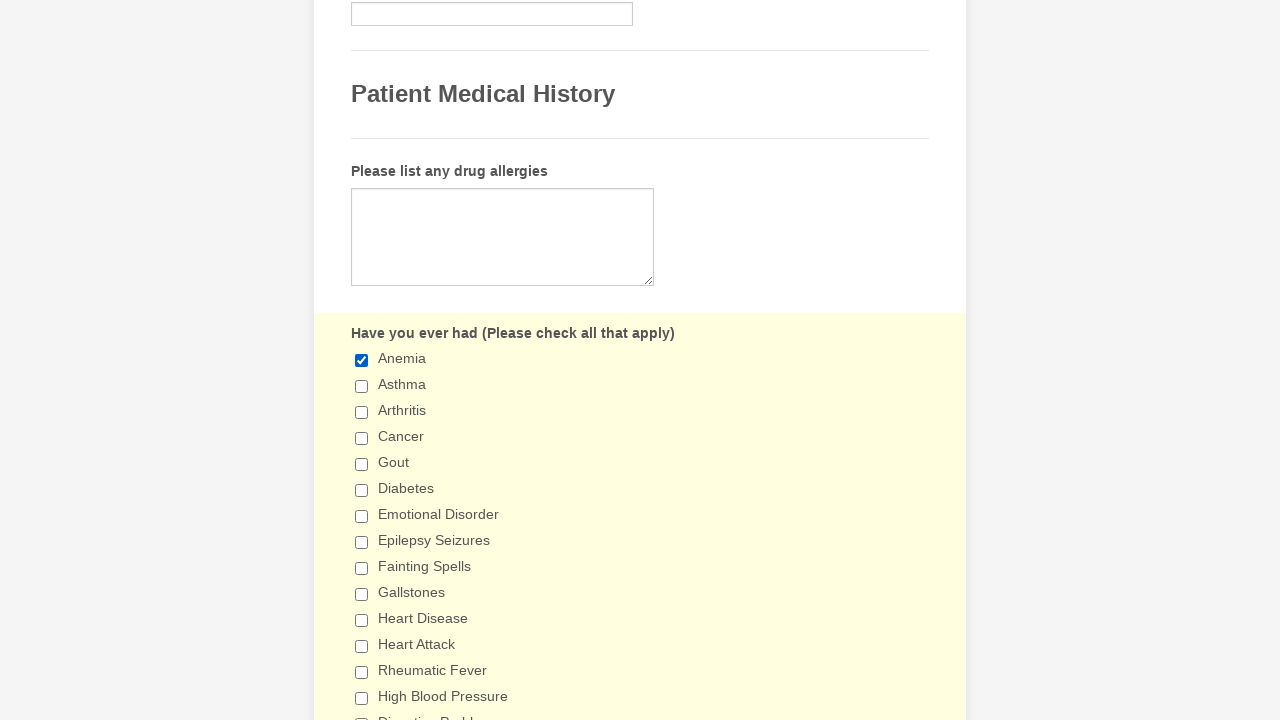

Clicked checkbox 2 of 29 at (362, 386) on input[type='checkbox'] >> nth=1
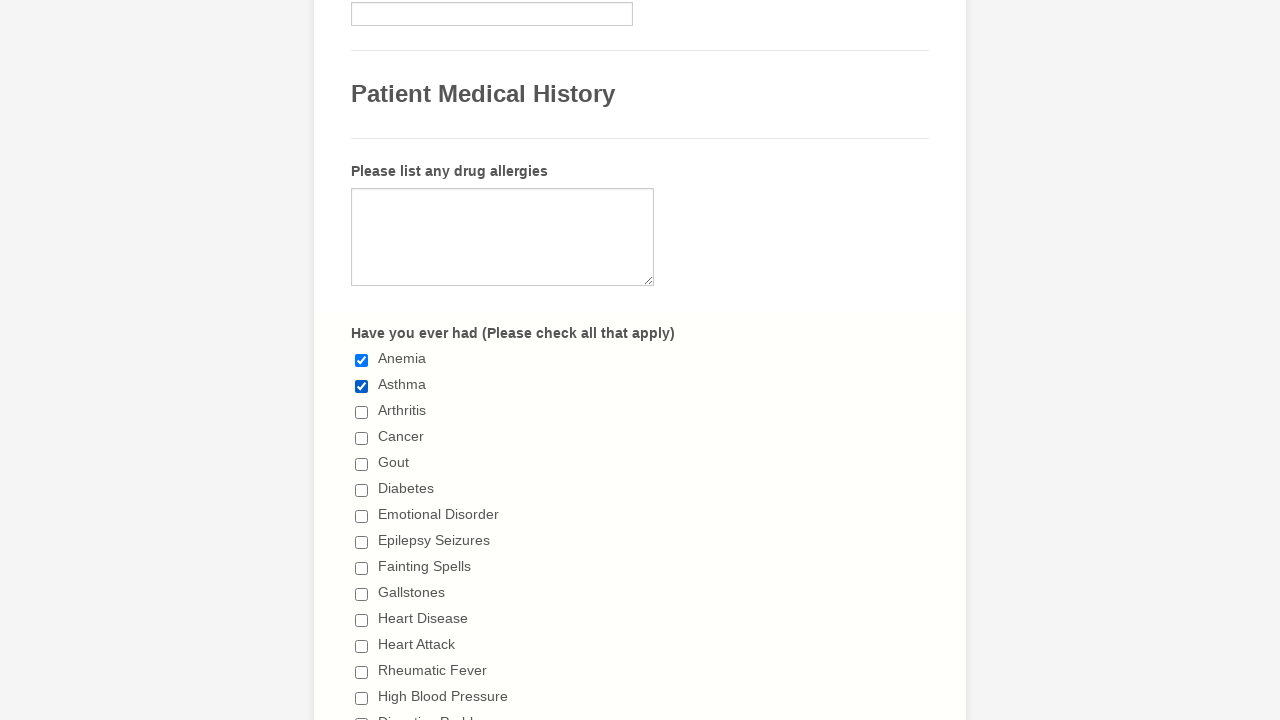

Waited 500ms after clicking checkbox 2
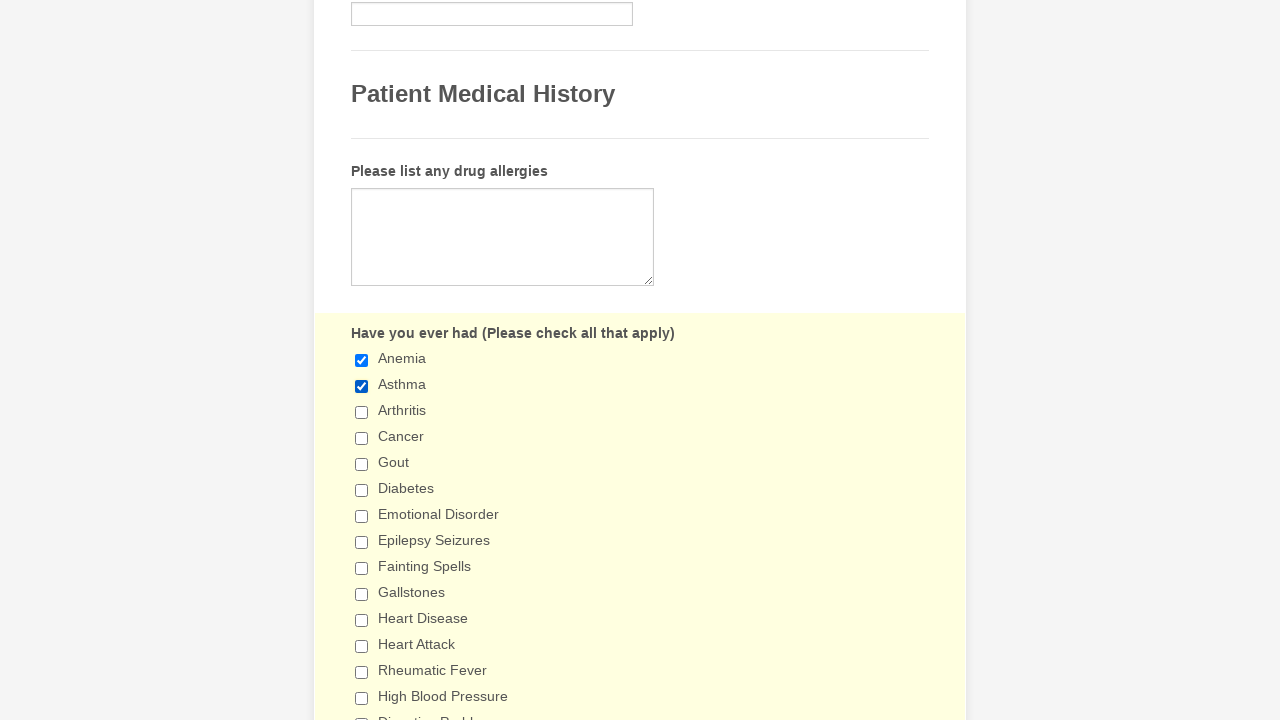

Clicked checkbox 3 of 29 at (362, 412) on input[type='checkbox'] >> nth=2
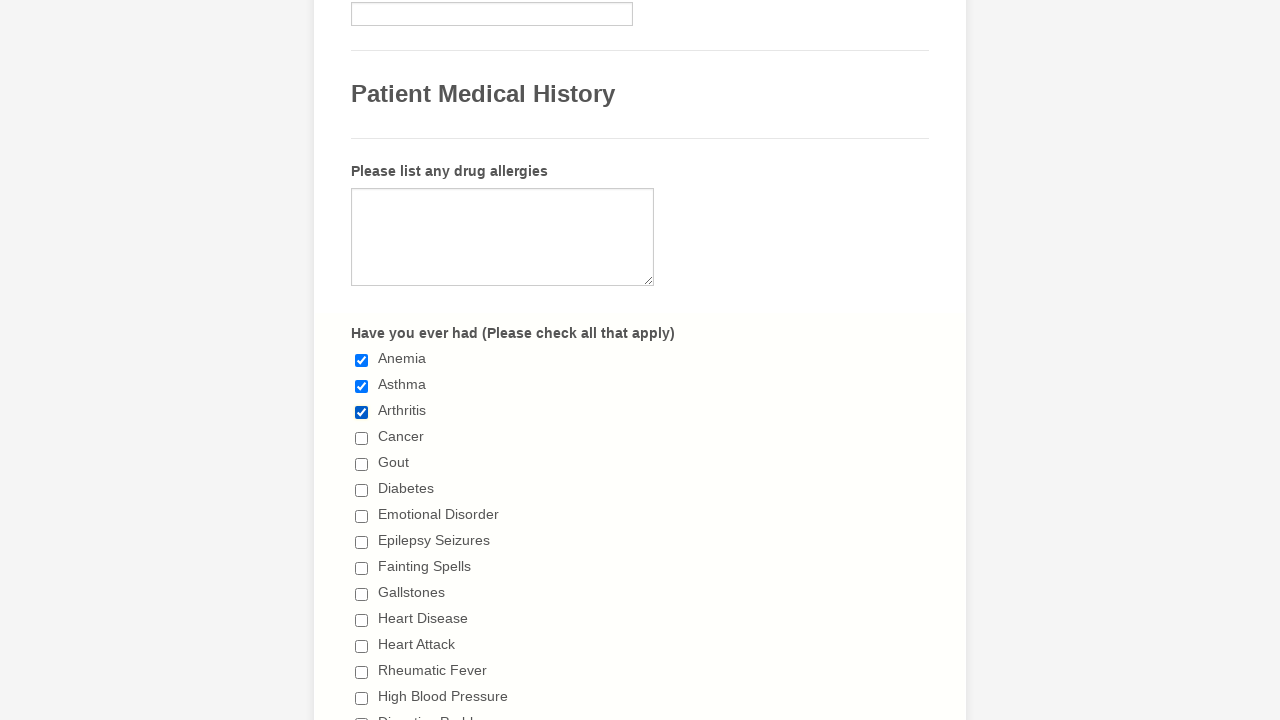

Waited 500ms after clicking checkbox 3
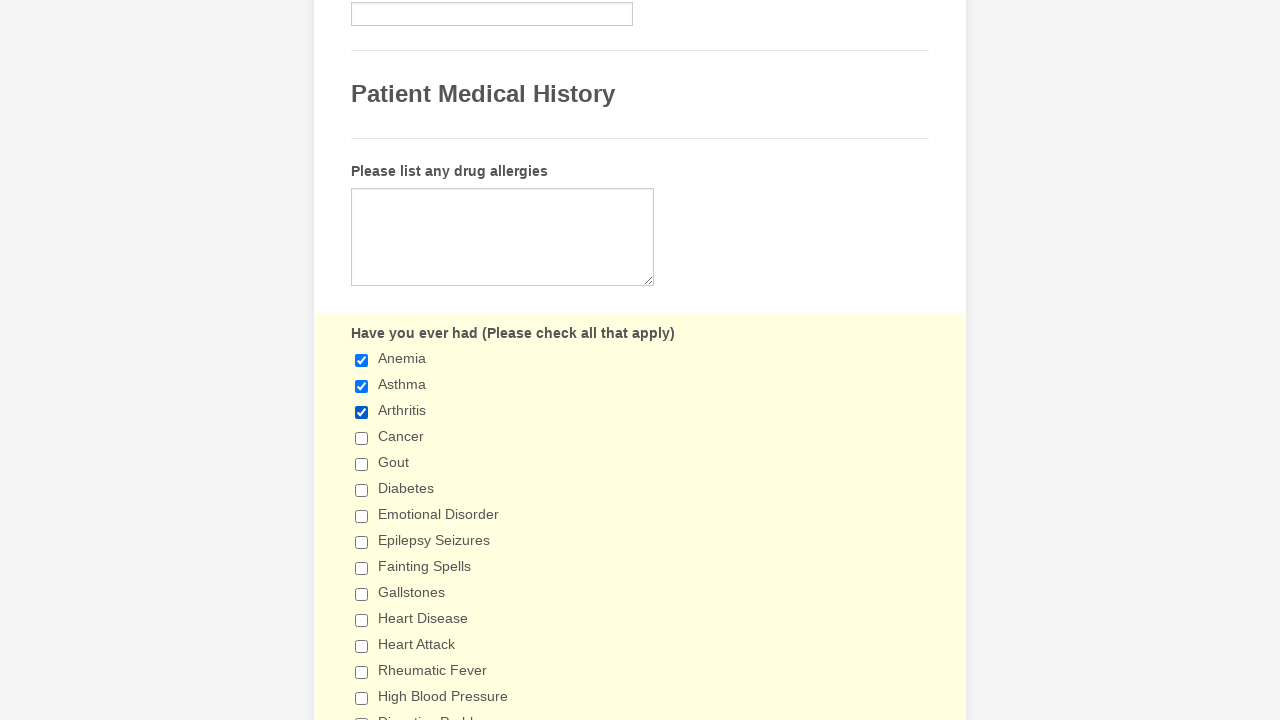

Clicked checkbox 4 of 29 at (362, 438) on input[type='checkbox'] >> nth=3
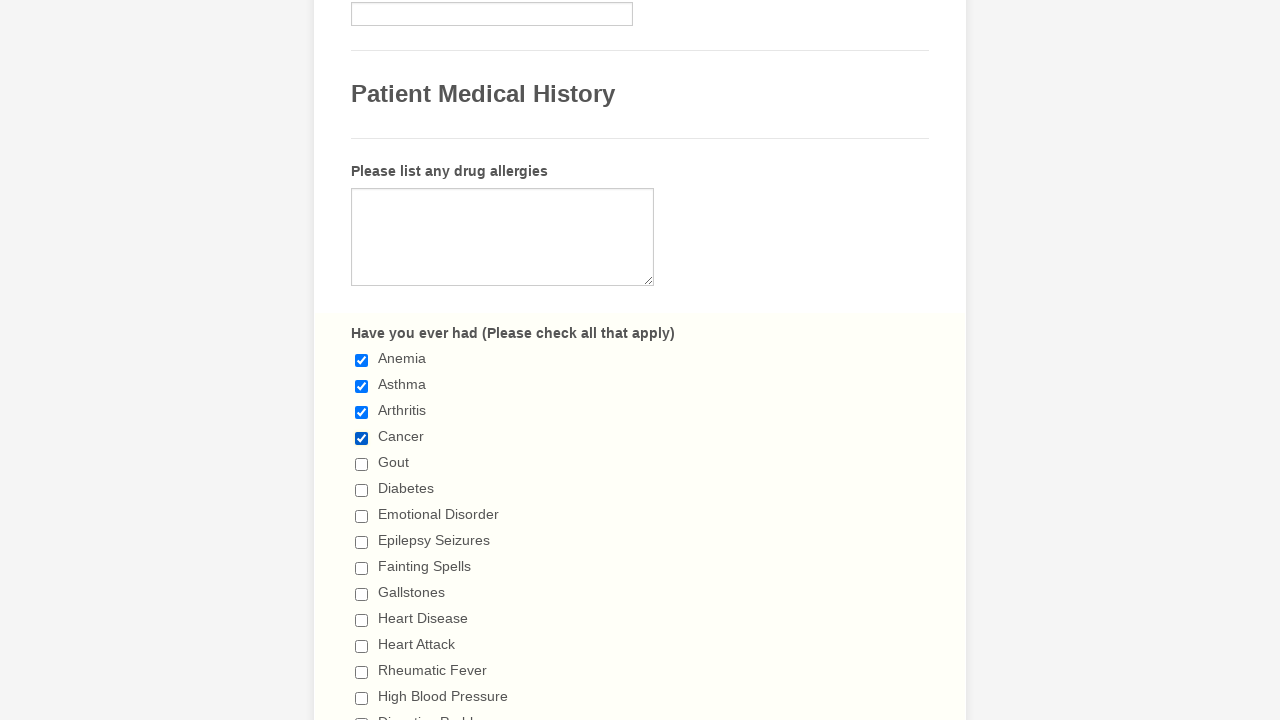

Waited 500ms after clicking checkbox 4
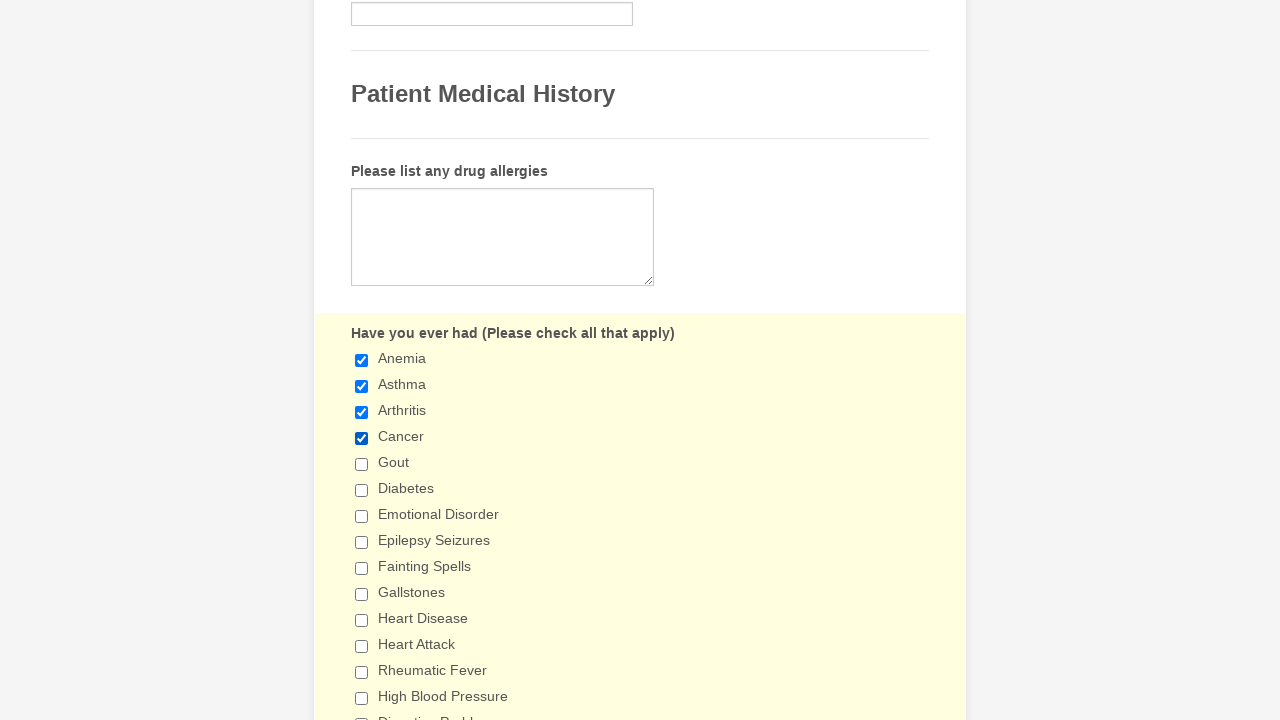

Clicked checkbox 5 of 29 at (362, 464) on input[type='checkbox'] >> nth=4
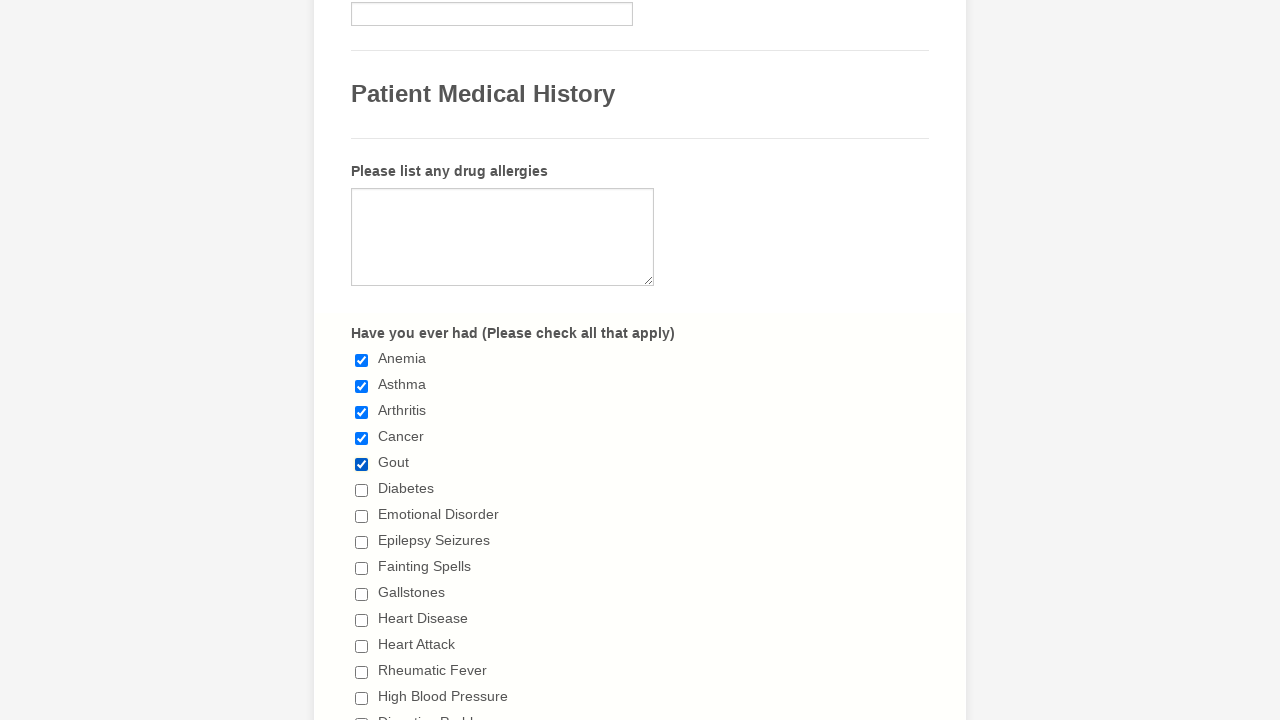

Waited 500ms after clicking checkbox 5
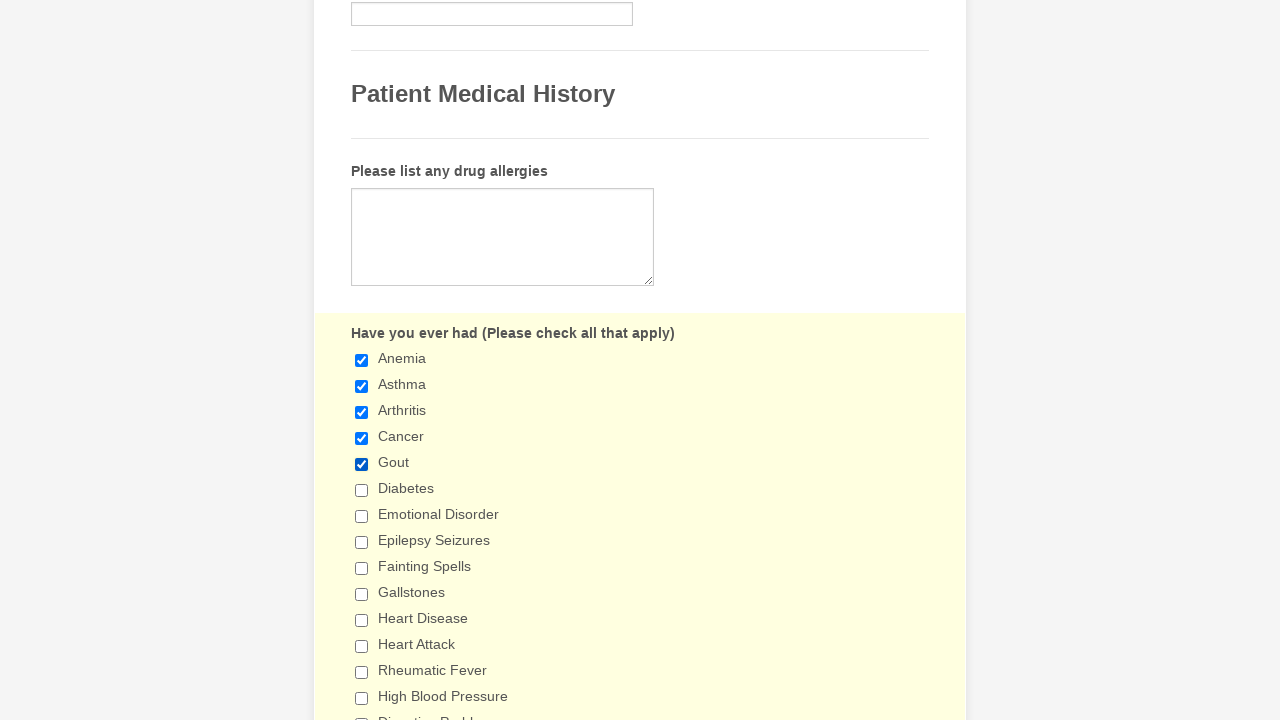

Clicked checkbox 6 of 29 at (362, 490) on input[type='checkbox'] >> nth=5
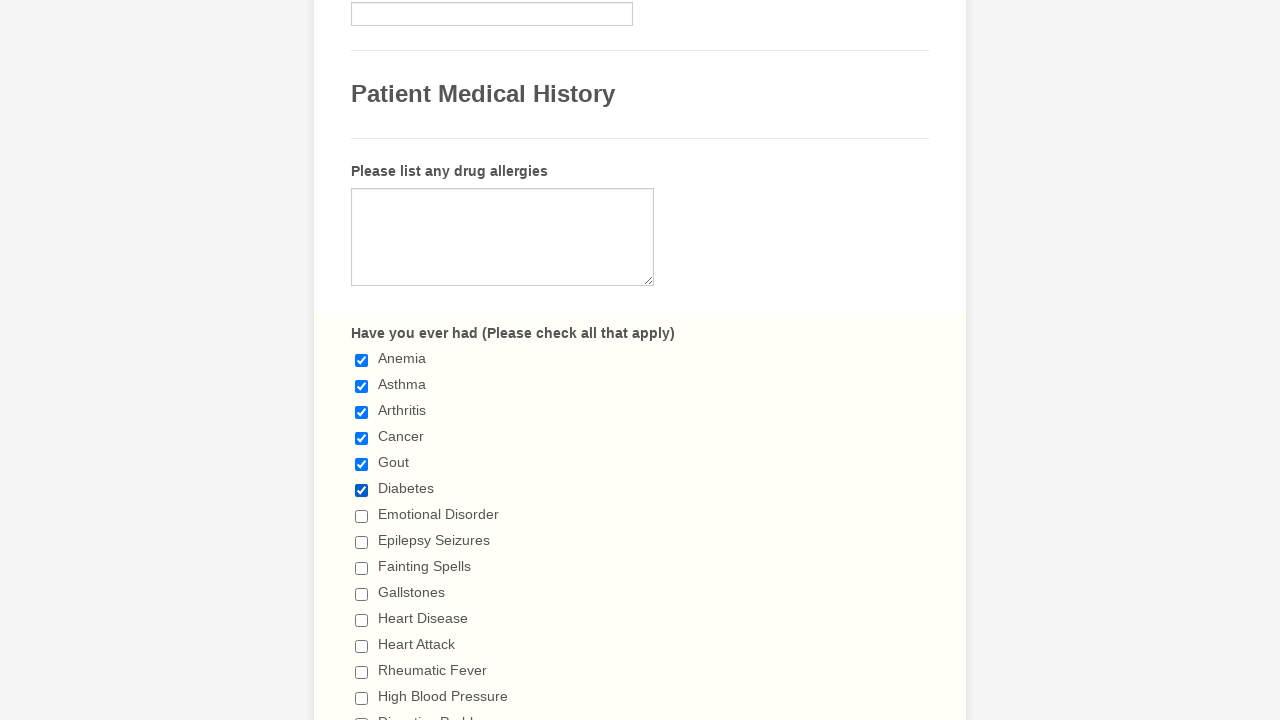

Waited 500ms after clicking checkbox 6
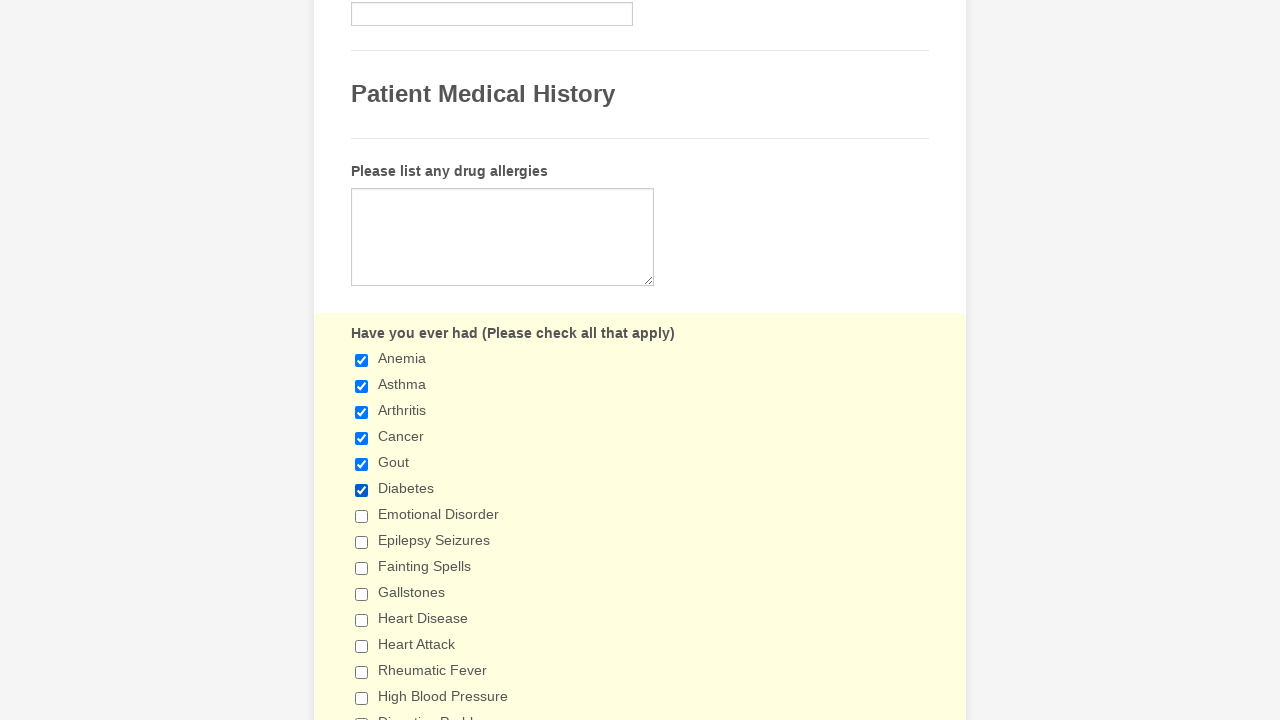

Clicked checkbox 7 of 29 at (362, 516) on input[type='checkbox'] >> nth=6
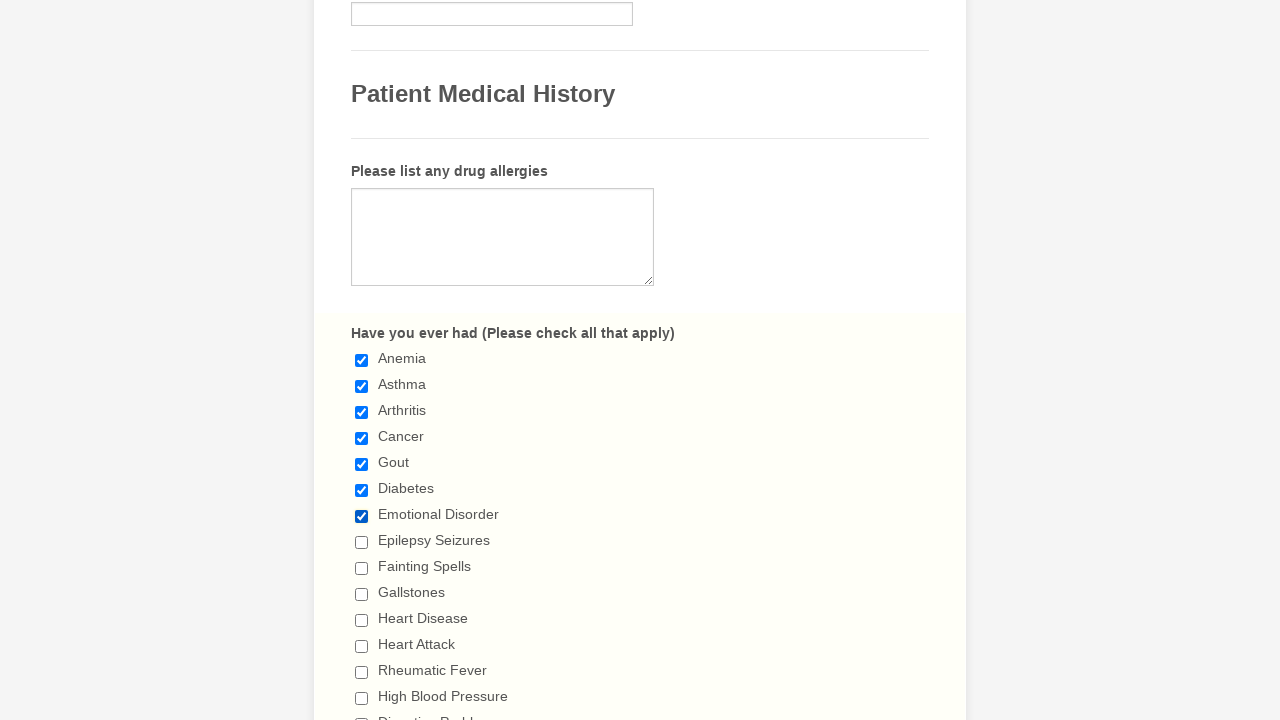

Waited 500ms after clicking checkbox 7
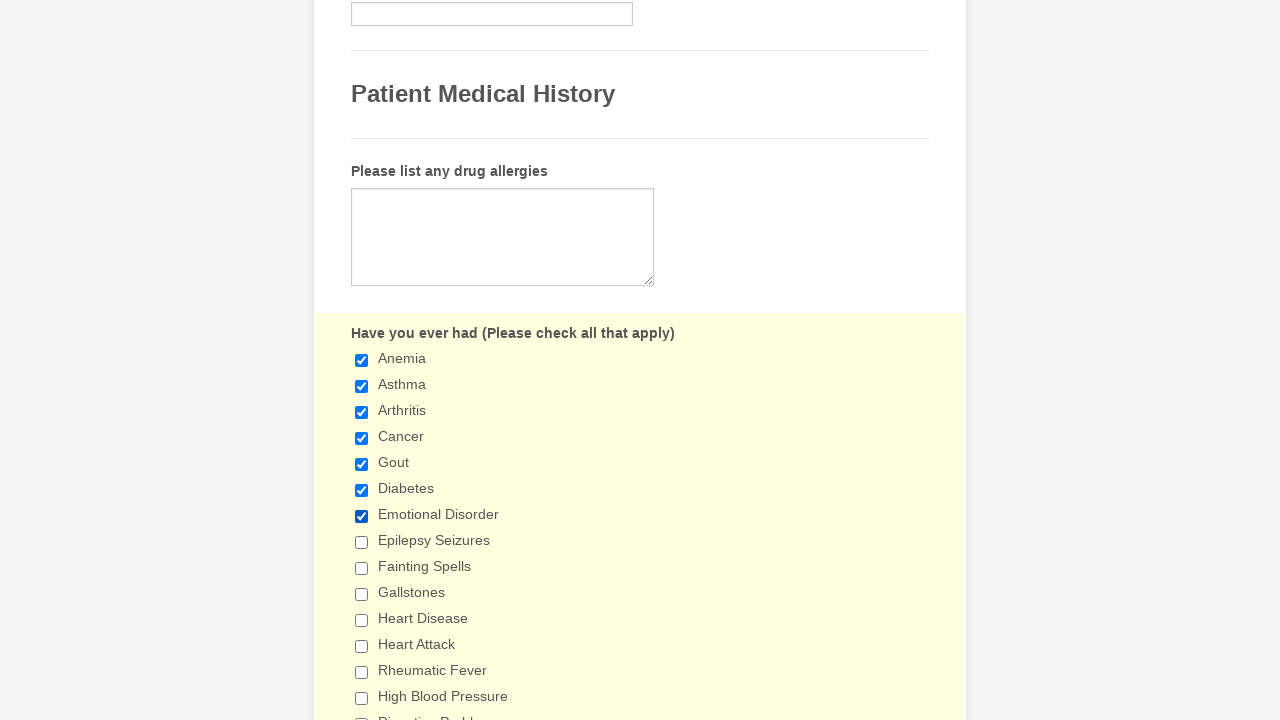

Clicked checkbox 8 of 29 at (362, 542) on input[type='checkbox'] >> nth=7
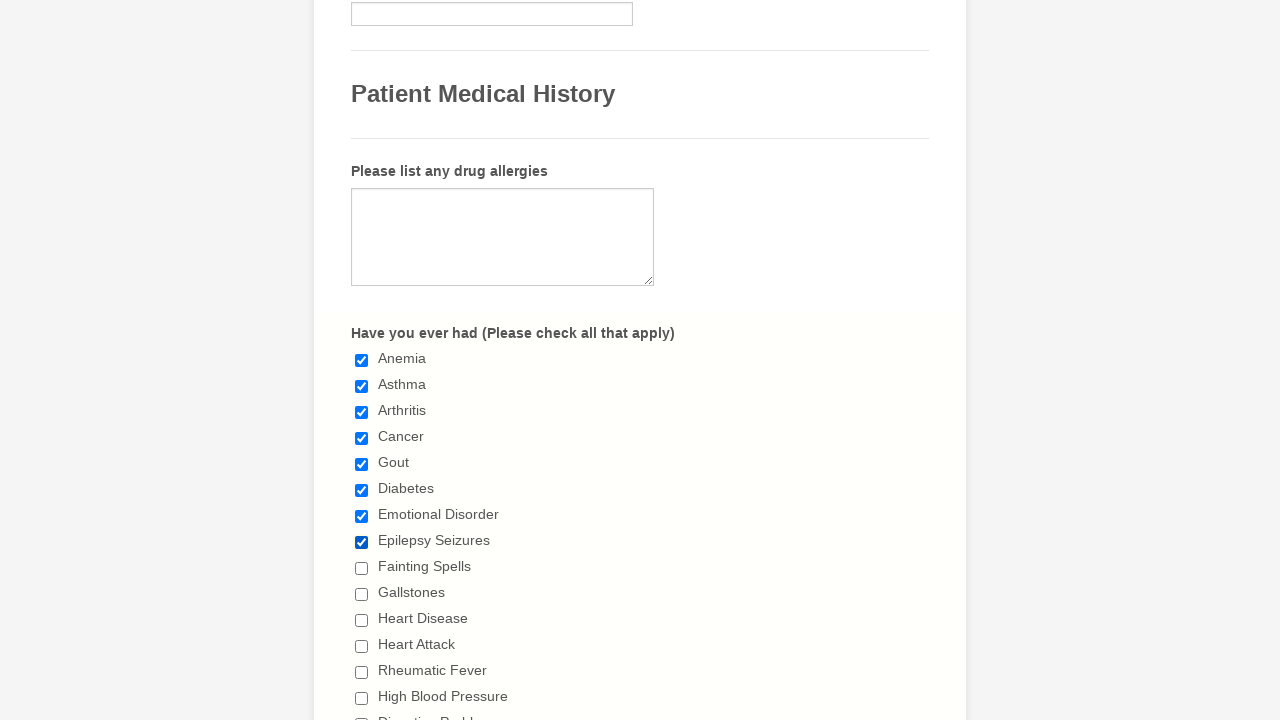

Waited 500ms after clicking checkbox 8
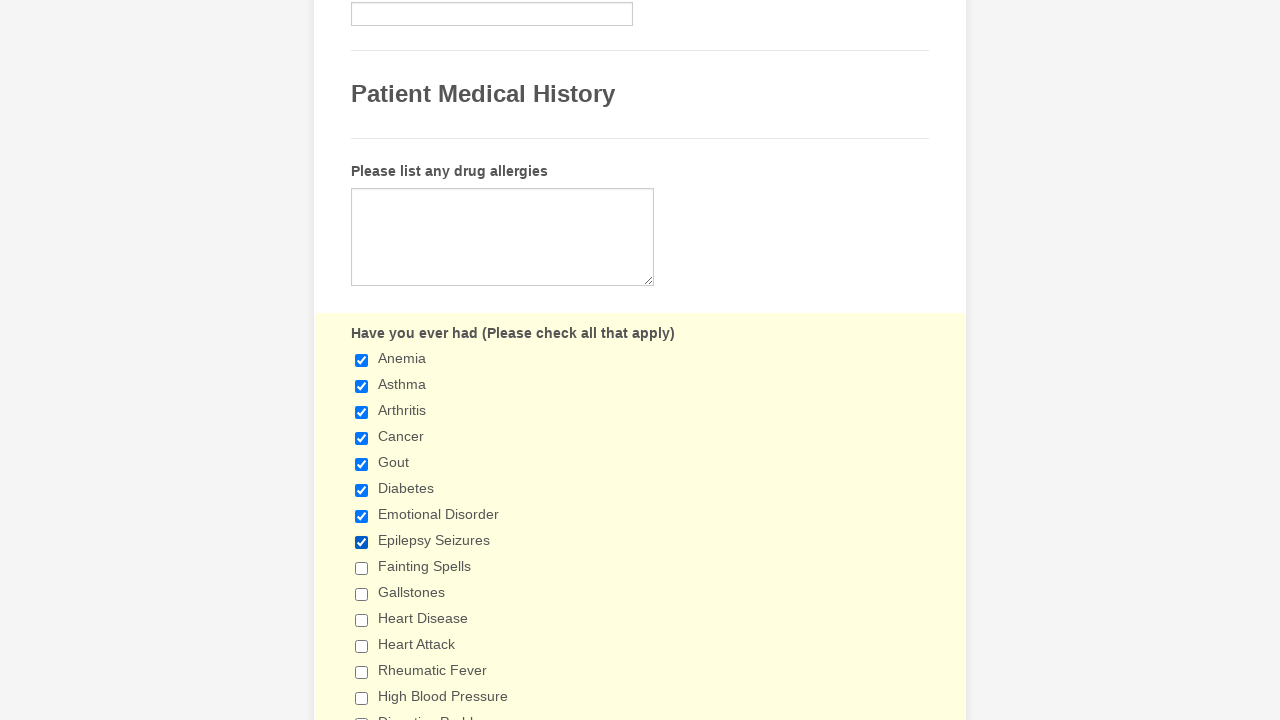

Clicked checkbox 9 of 29 at (362, 568) on input[type='checkbox'] >> nth=8
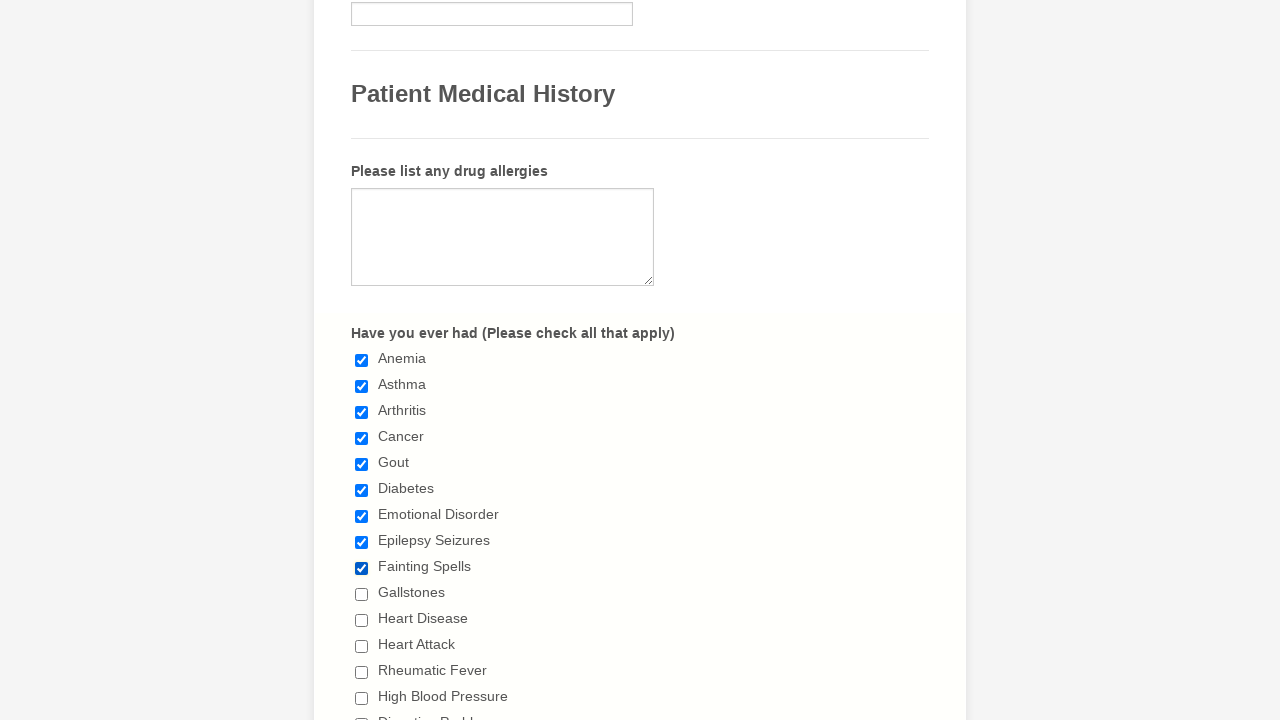

Waited 500ms after clicking checkbox 9
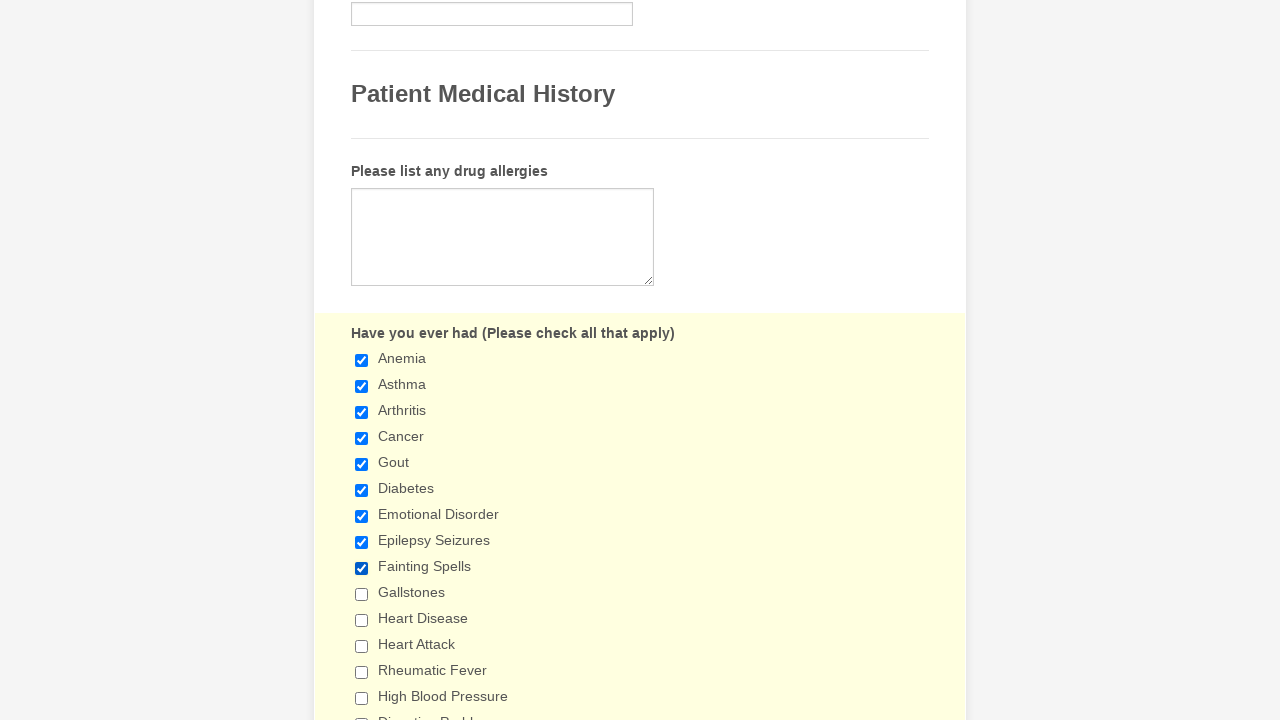

Clicked checkbox 10 of 29 at (362, 594) on input[type='checkbox'] >> nth=9
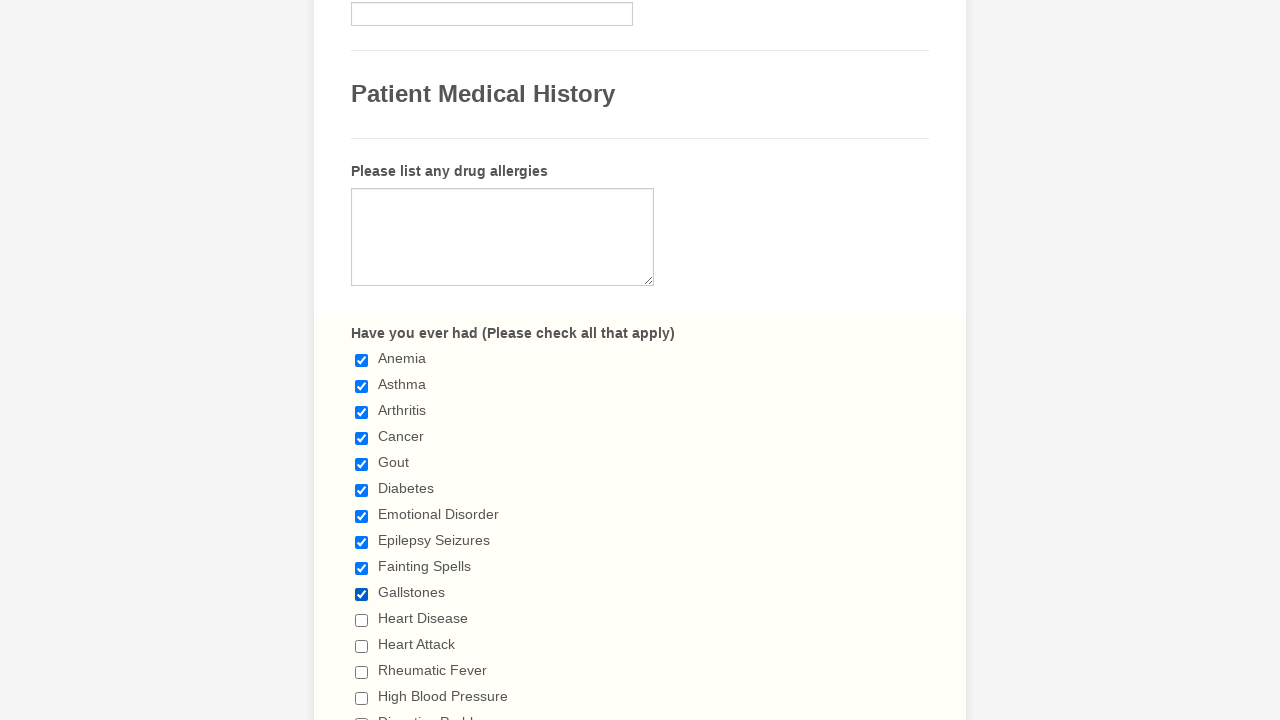

Waited 500ms after clicking checkbox 10
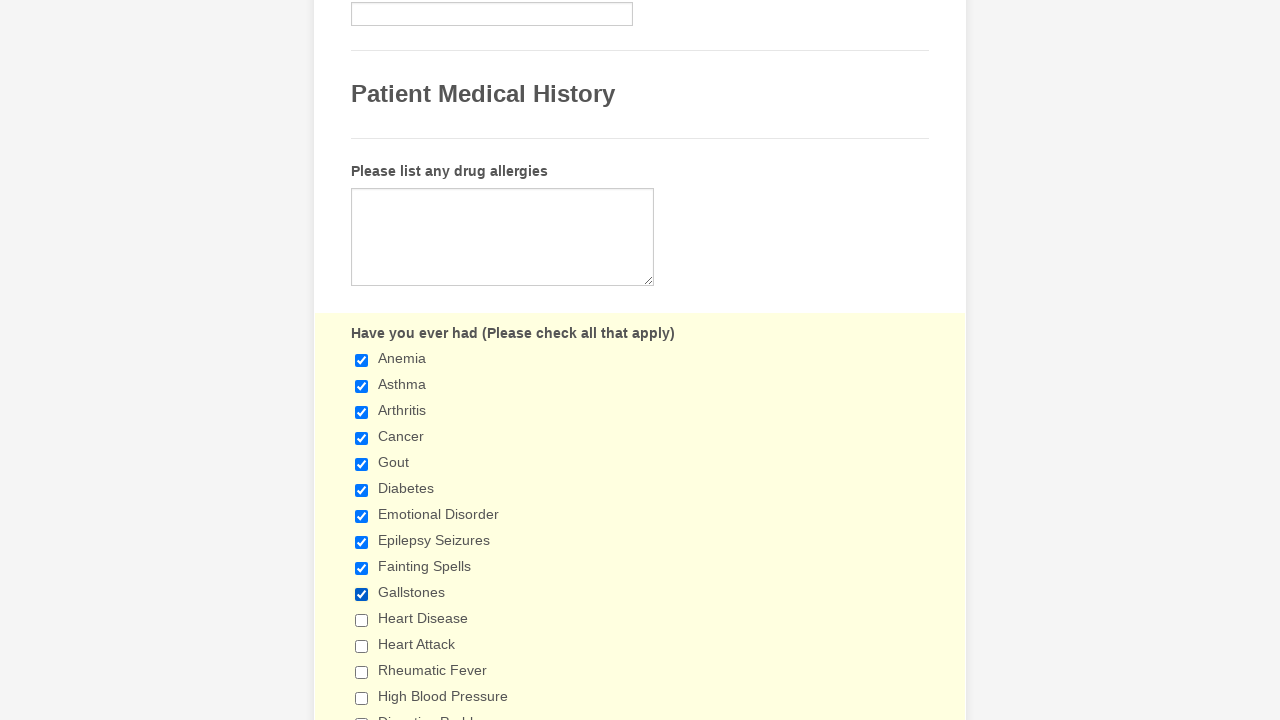

Clicked checkbox 11 of 29 at (362, 620) on input[type='checkbox'] >> nth=10
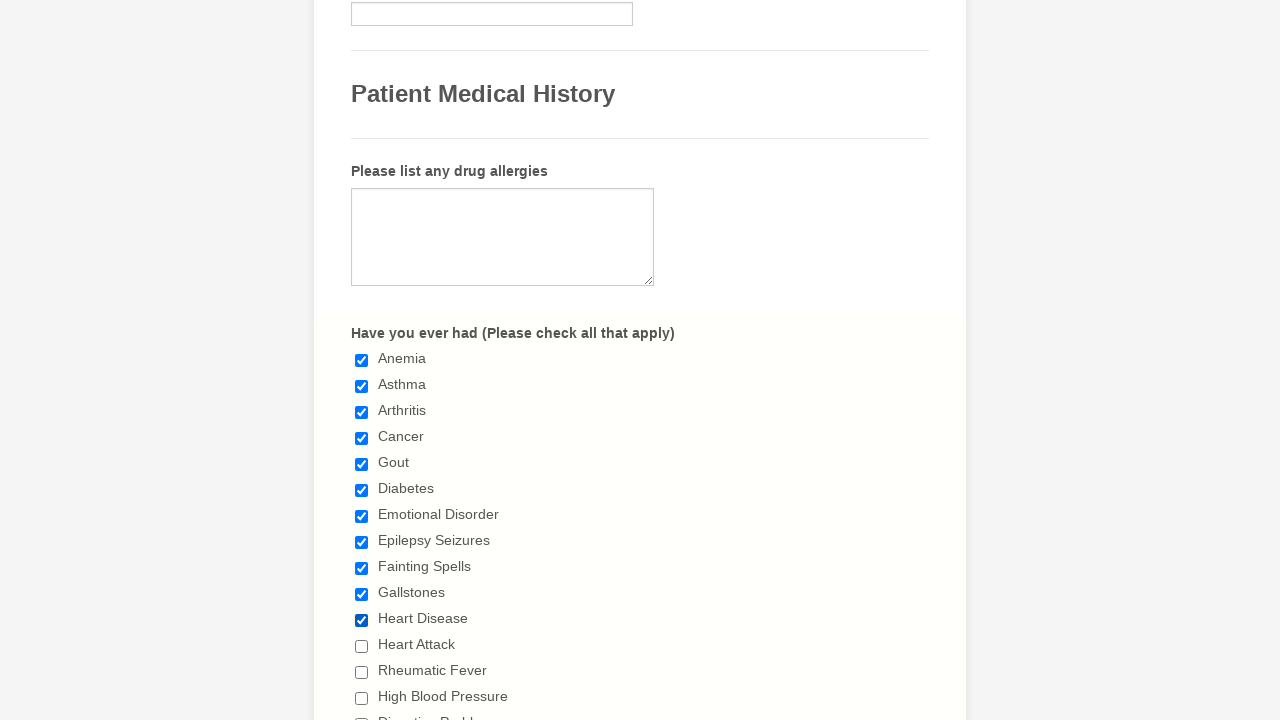

Waited 500ms after clicking checkbox 11
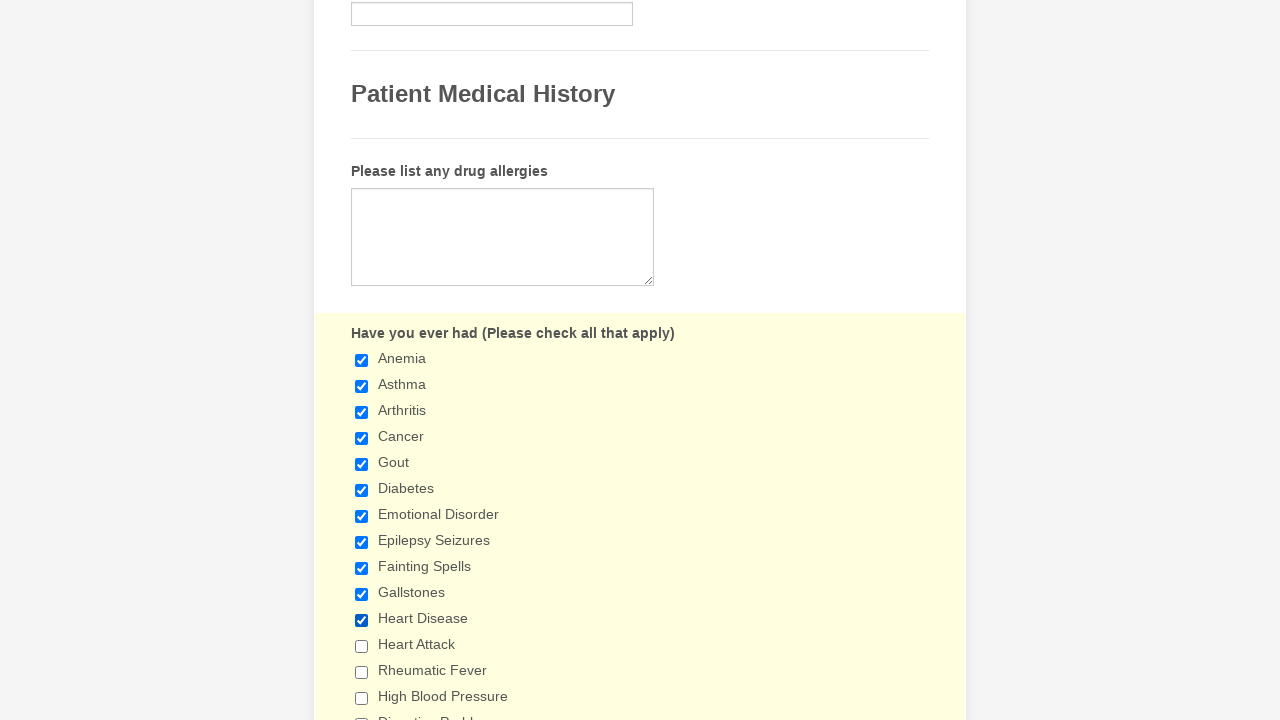

Clicked checkbox 12 of 29 at (362, 646) on input[type='checkbox'] >> nth=11
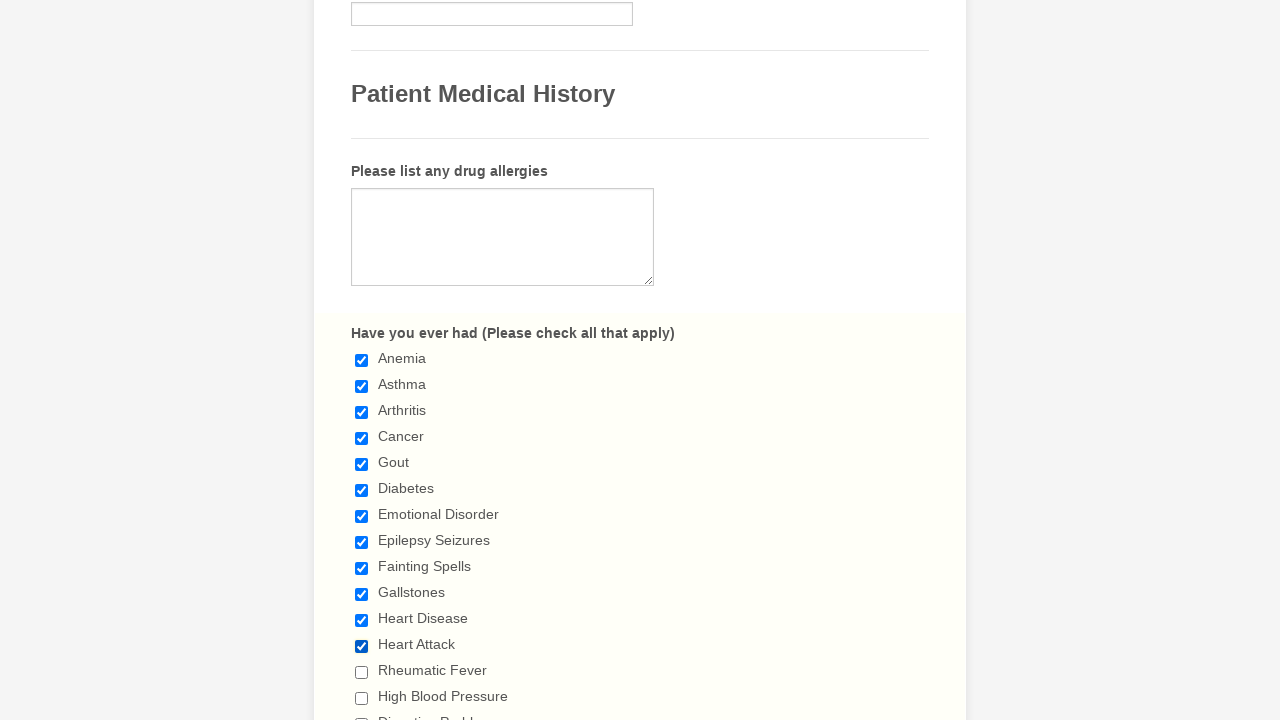

Waited 500ms after clicking checkbox 12
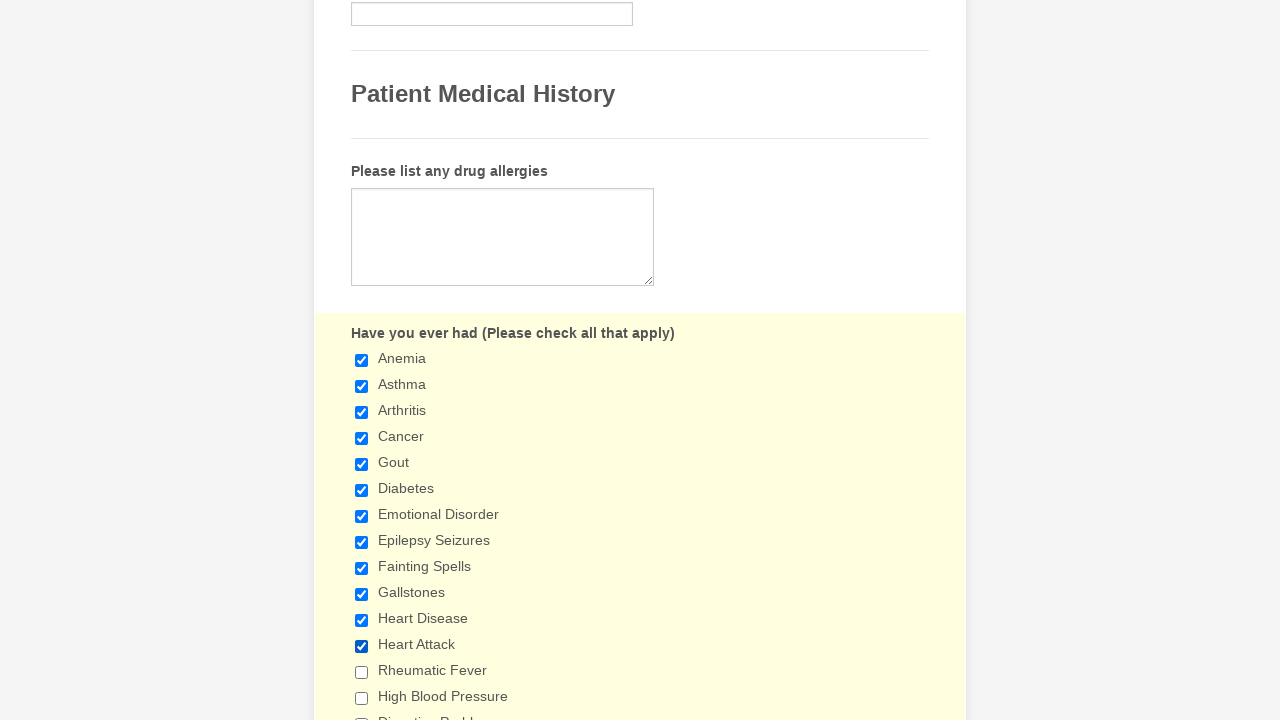

Clicked checkbox 13 of 29 at (362, 672) on input[type='checkbox'] >> nth=12
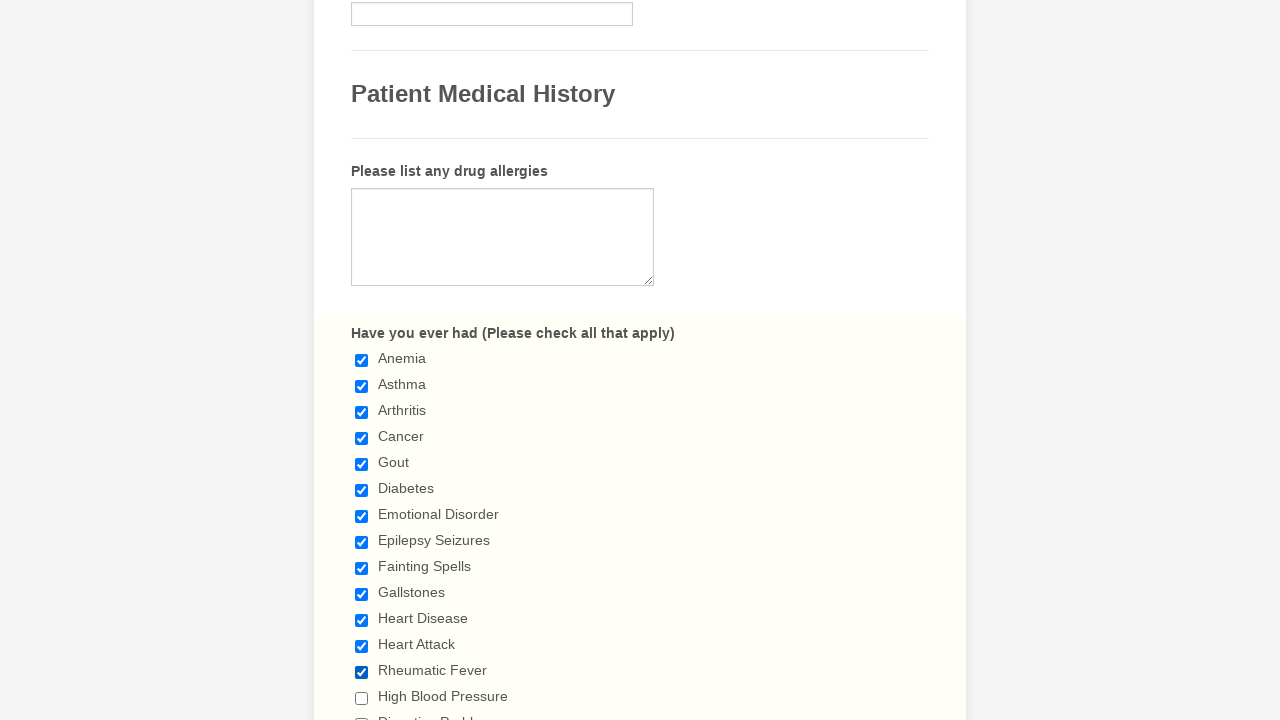

Waited 500ms after clicking checkbox 13
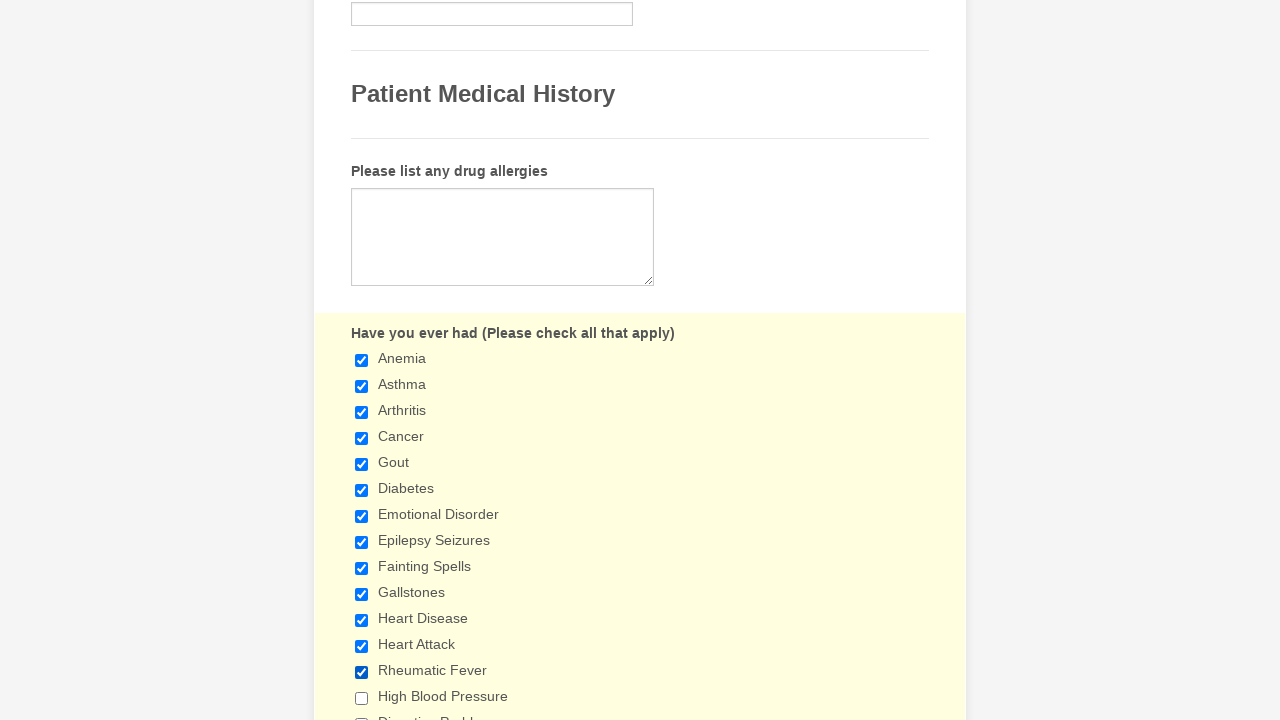

Clicked checkbox 14 of 29 at (362, 698) on input[type='checkbox'] >> nth=13
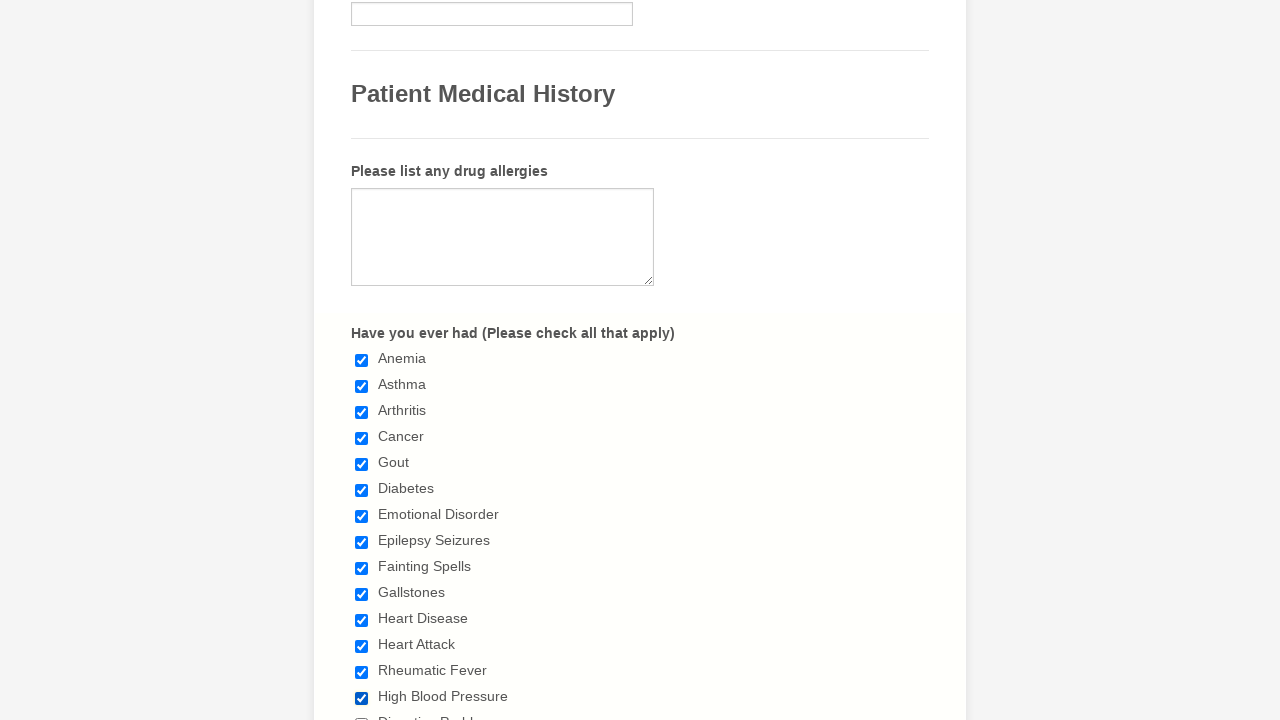

Waited 500ms after clicking checkbox 14
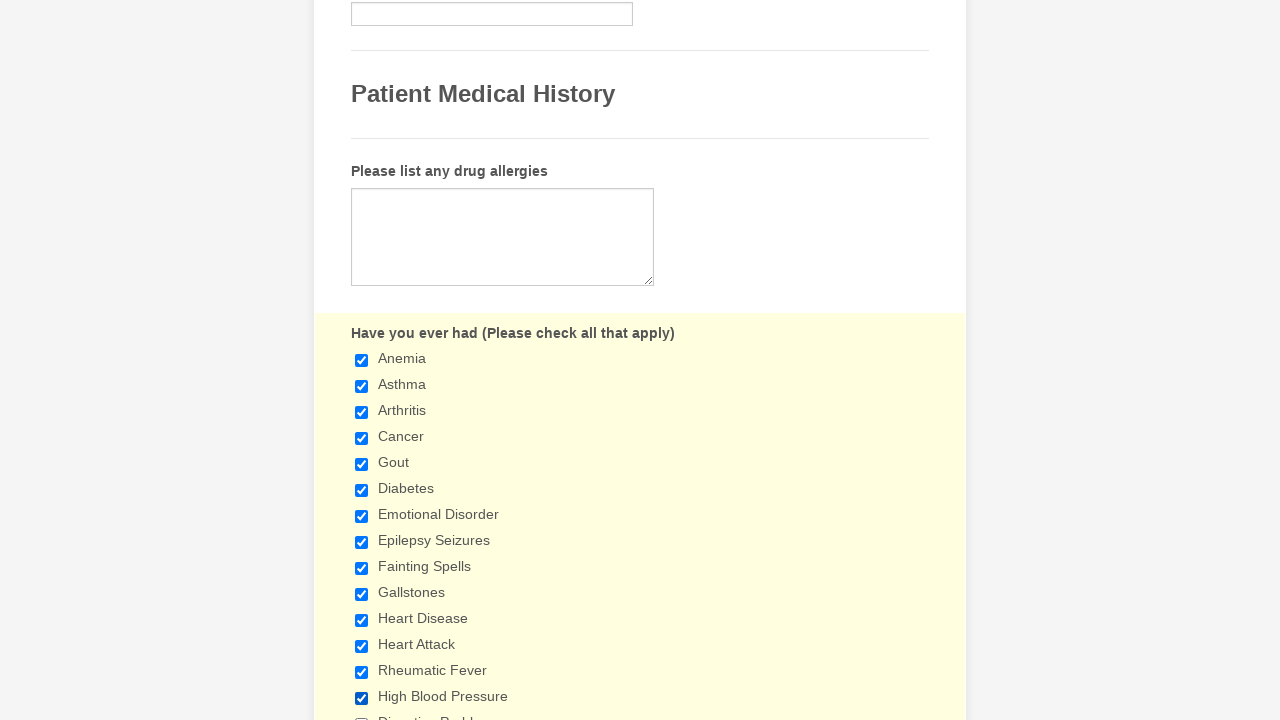

Clicked checkbox 15 of 29 at (362, 714) on input[type='checkbox'] >> nth=14
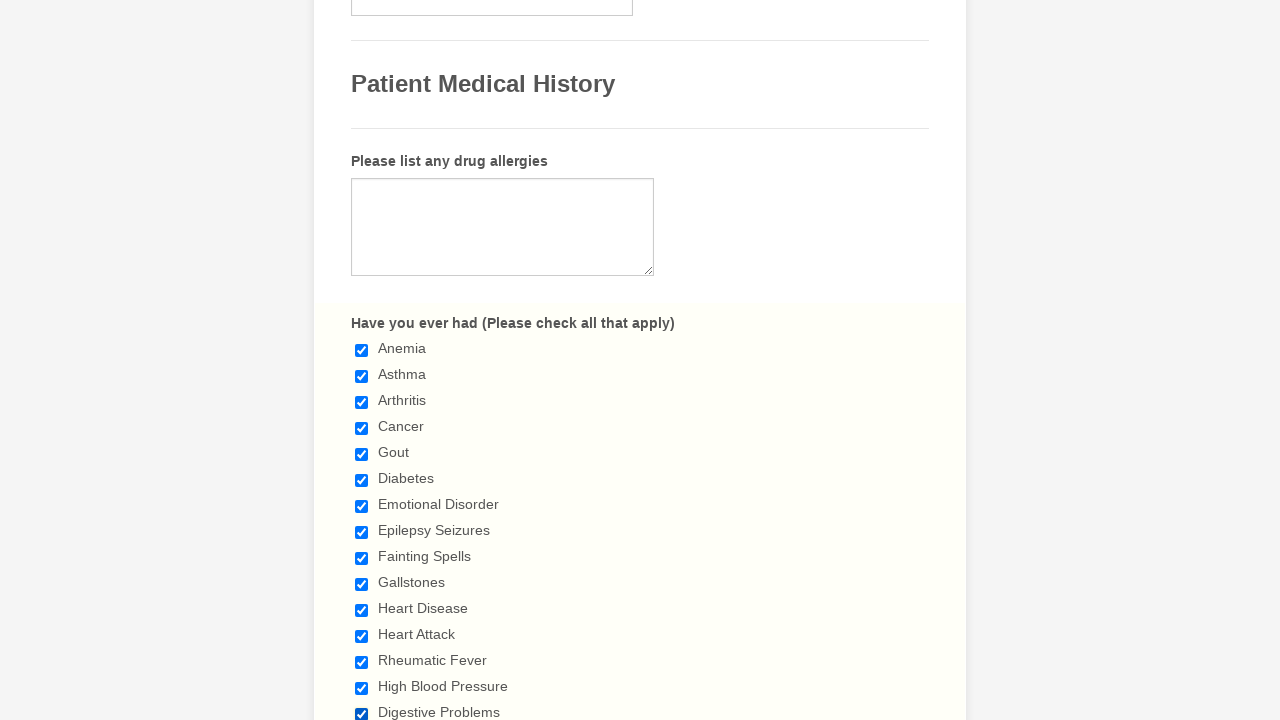

Waited 500ms after clicking checkbox 15
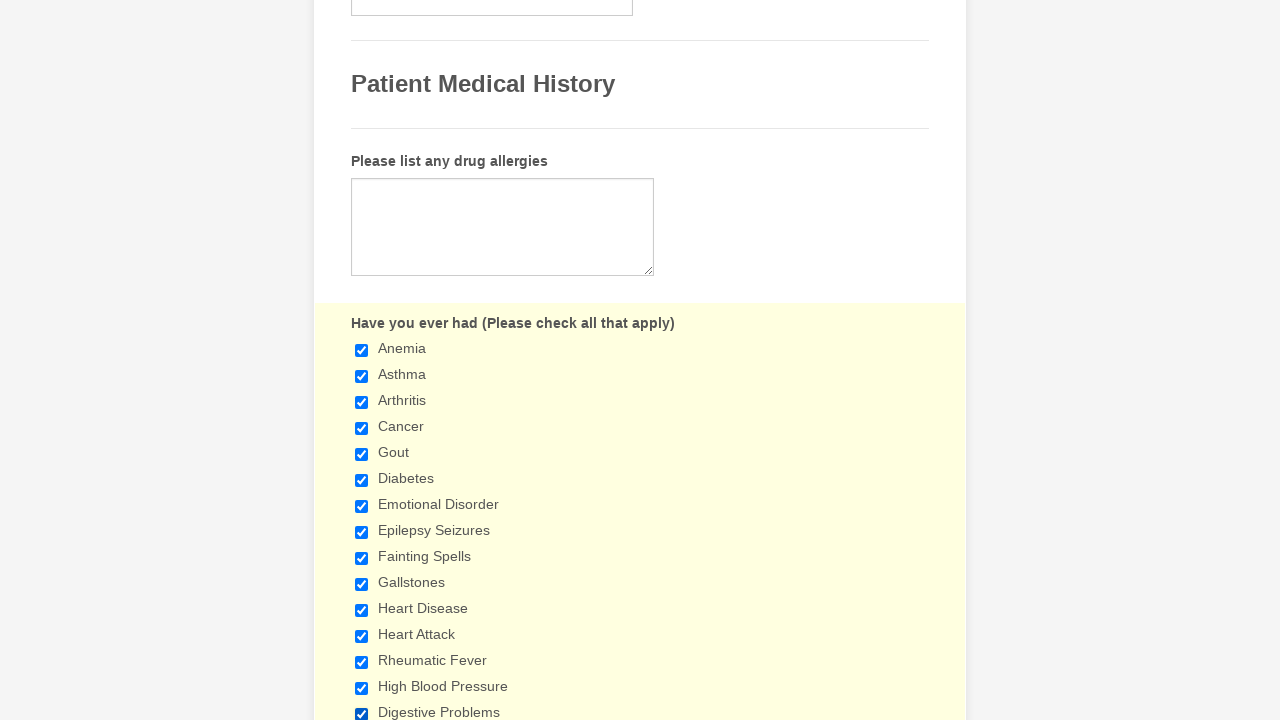

Clicked checkbox 16 of 29 at (362, 360) on input[type='checkbox'] >> nth=15
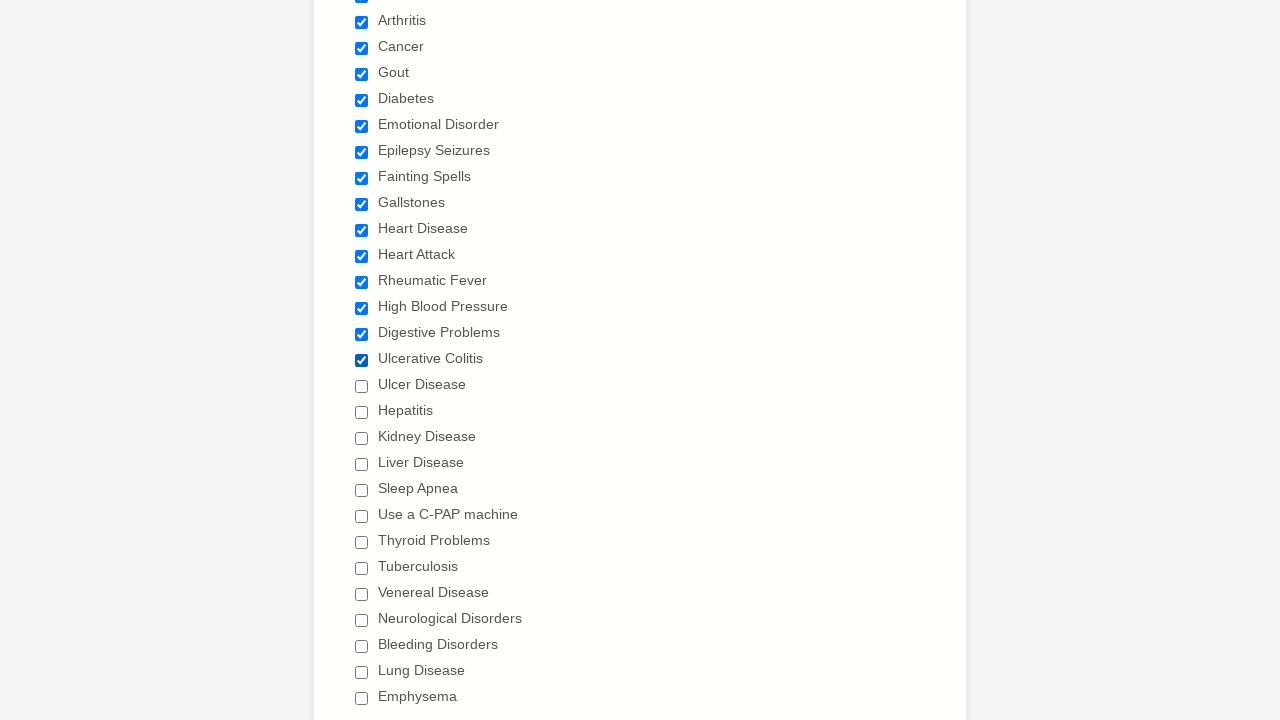

Waited 500ms after clicking checkbox 16
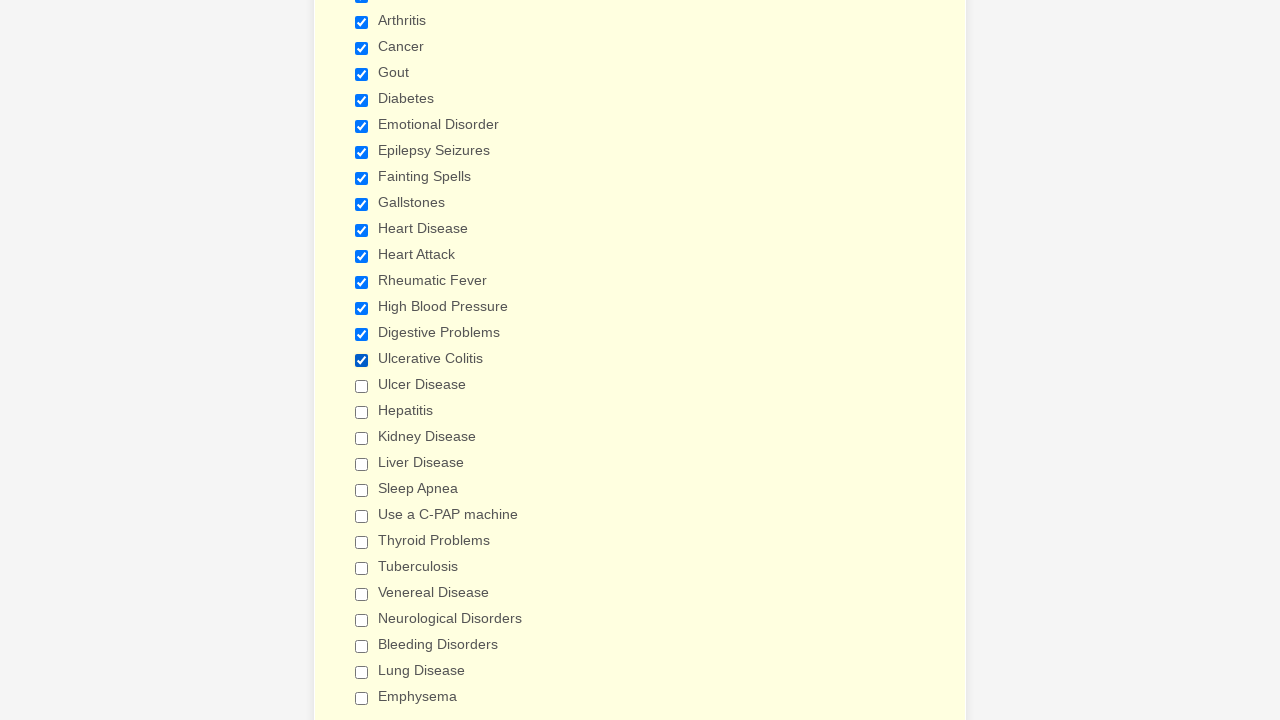

Clicked checkbox 17 of 29 at (362, 386) on input[type='checkbox'] >> nth=16
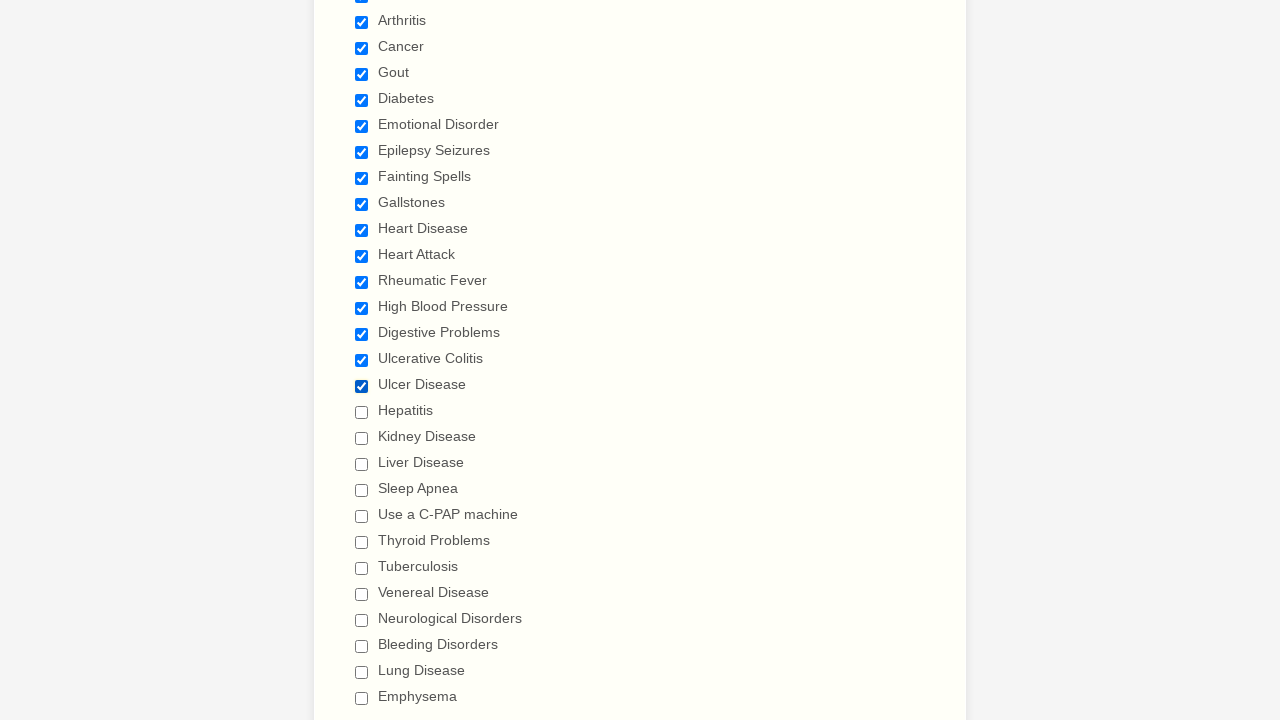

Waited 500ms after clicking checkbox 17
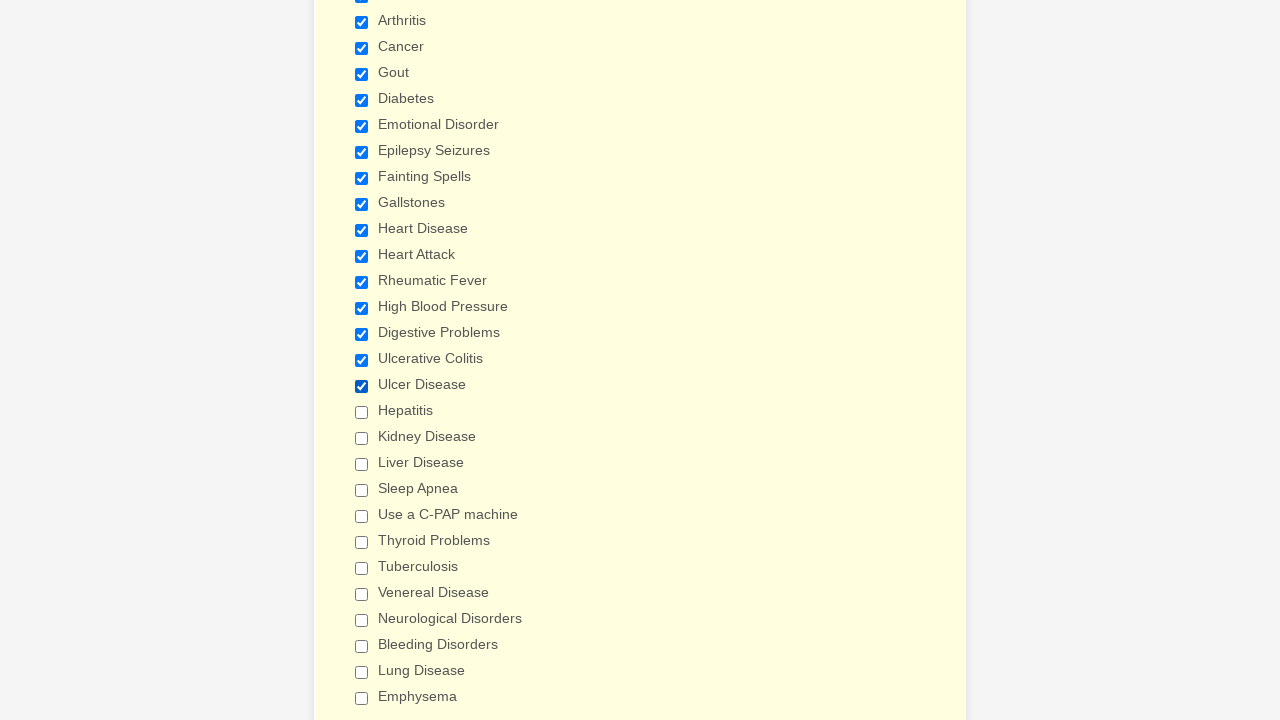

Clicked checkbox 18 of 29 at (362, 412) on input[type='checkbox'] >> nth=17
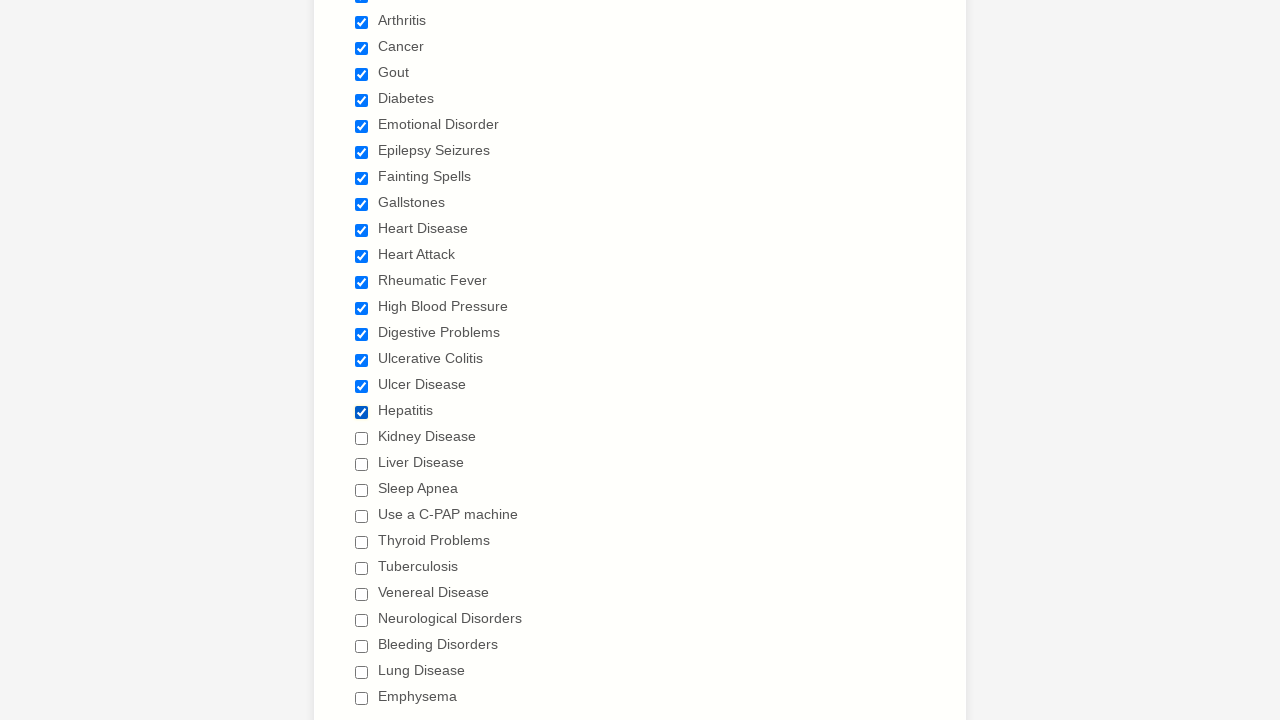

Waited 500ms after clicking checkbox 18
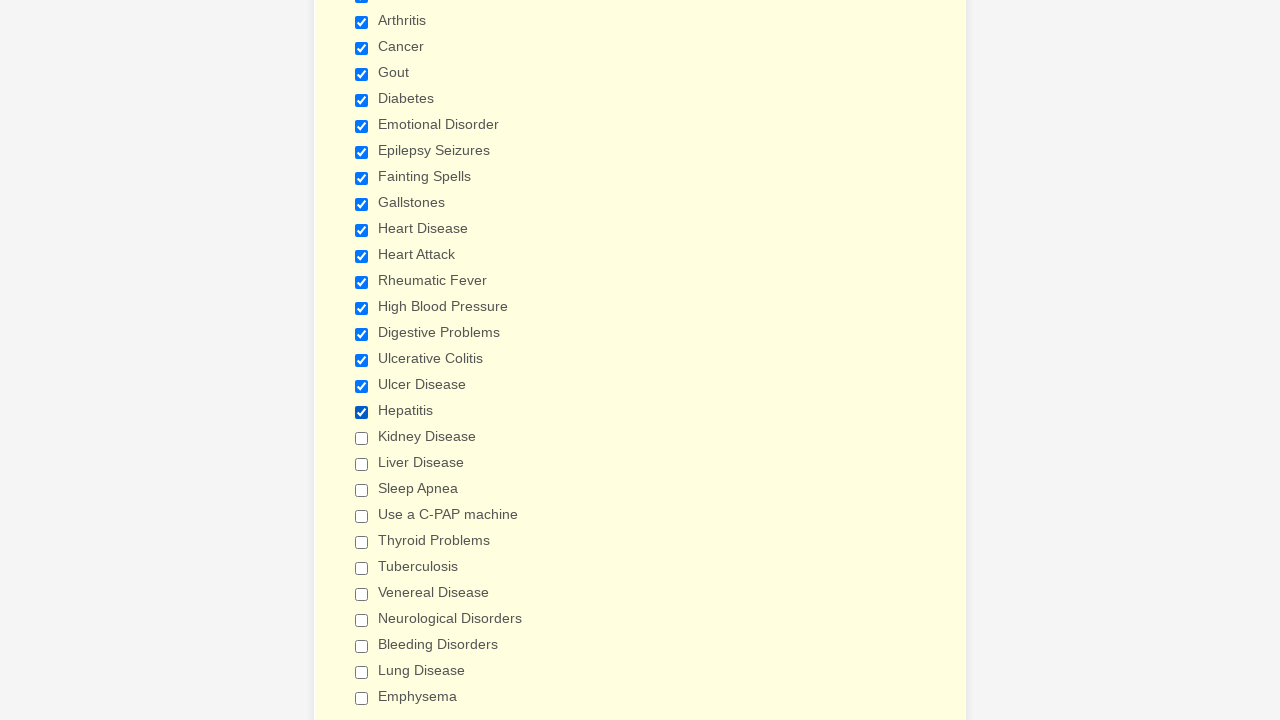

Clicked checkbox 19 of 29 at (362, 438) on input[type='checkbox'] >> nth=18
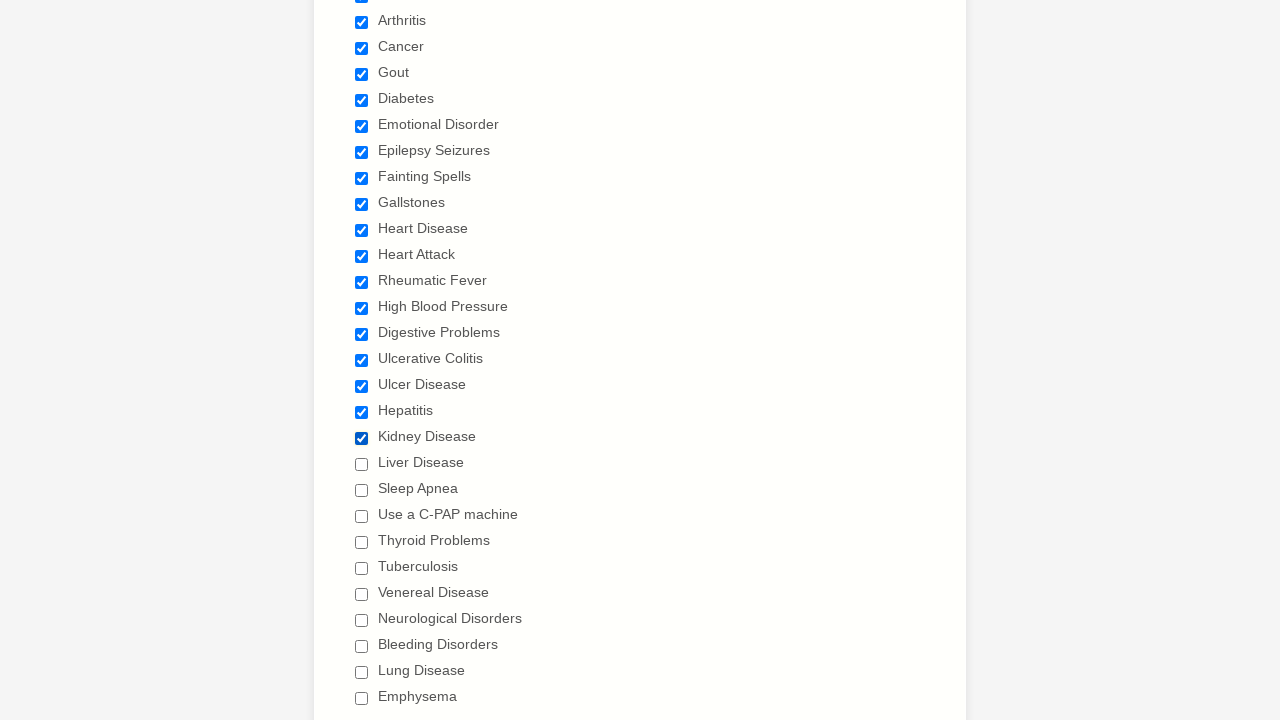

Waited 500ms after clicking checkbox 19
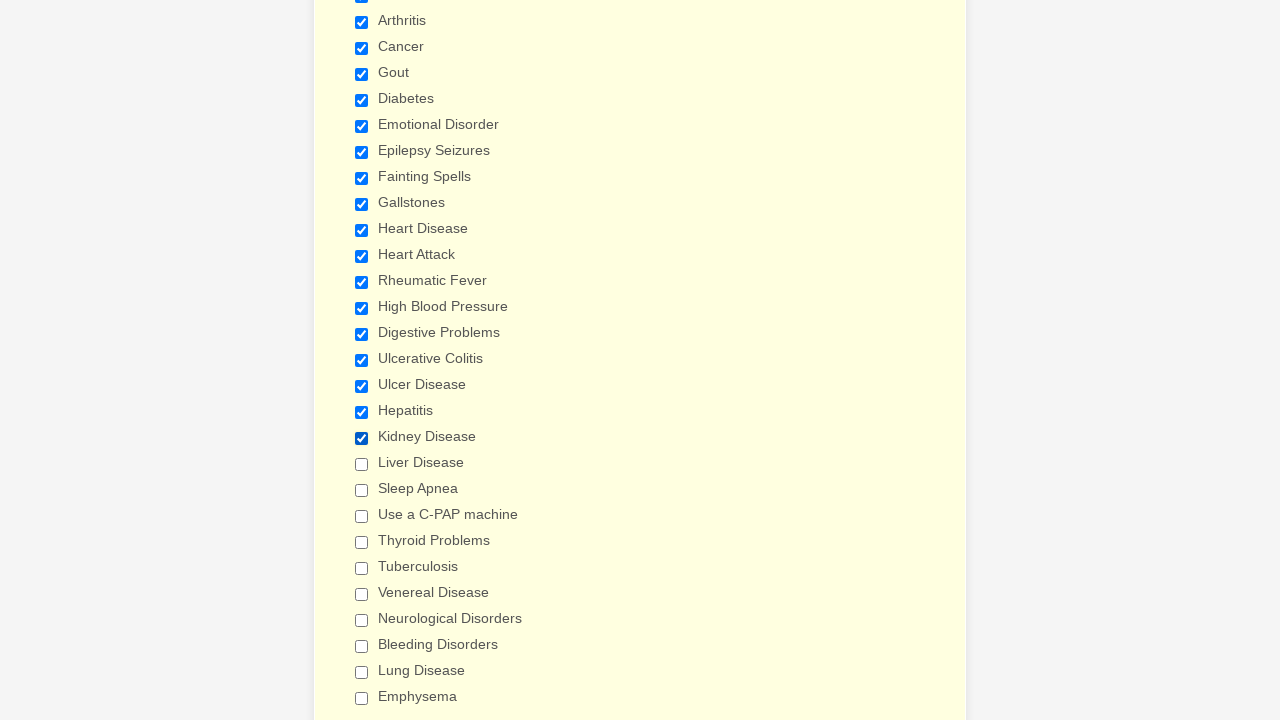

Clicked checkbox 20 of 29 at (362, 464) on input[type='checkbox'] >> nth=19
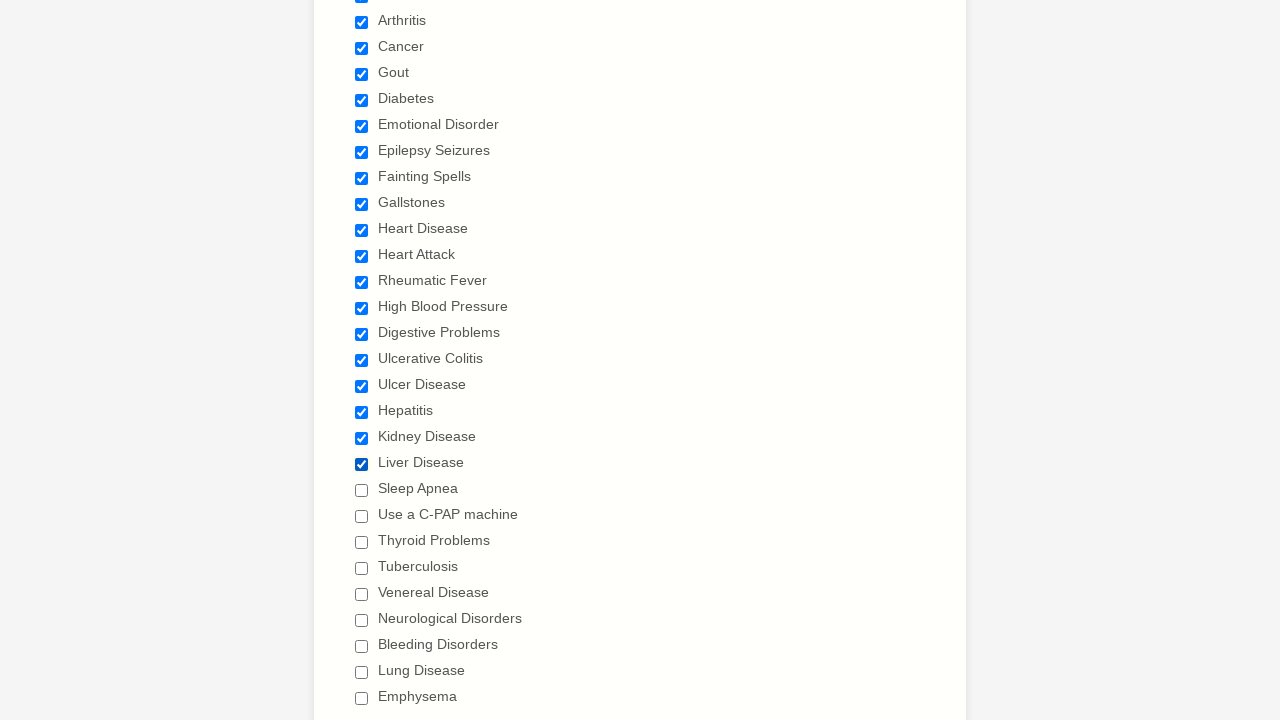

Waited 500ms after clicking checkbox 20
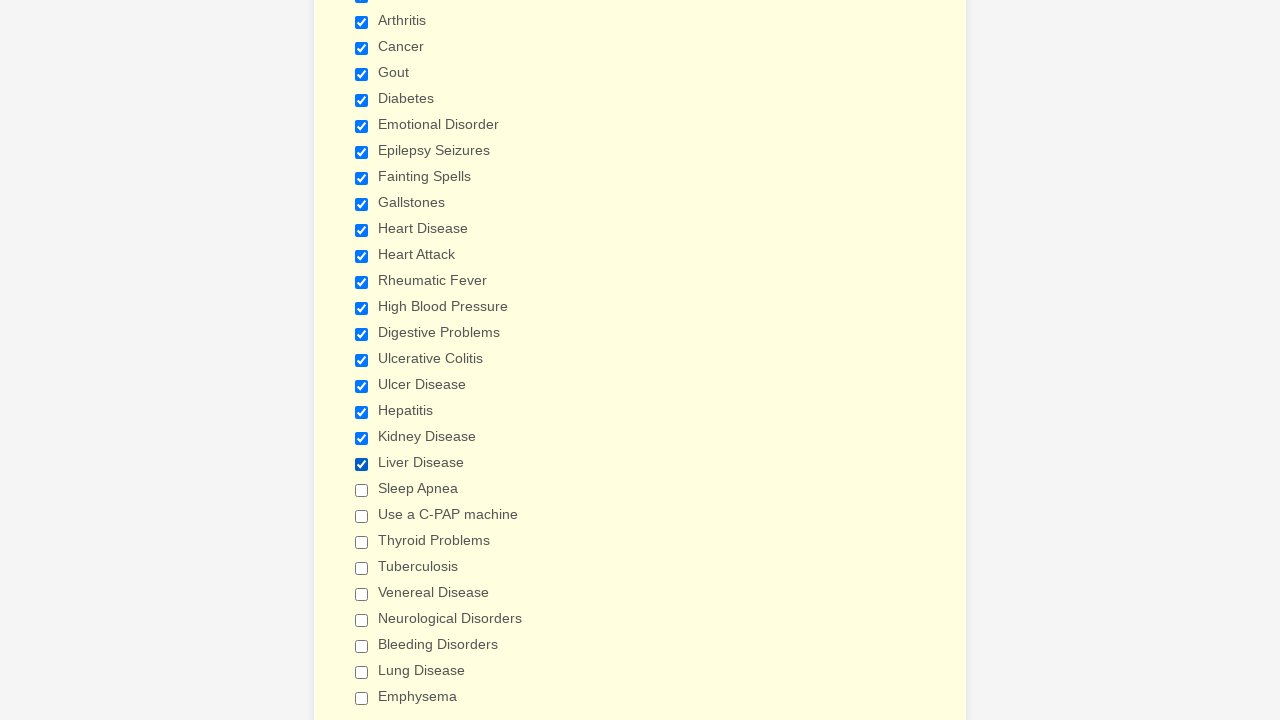

Clicked checkbox 21 of 29 at (362, 490) on input[type='checkbox'] >> nth=20
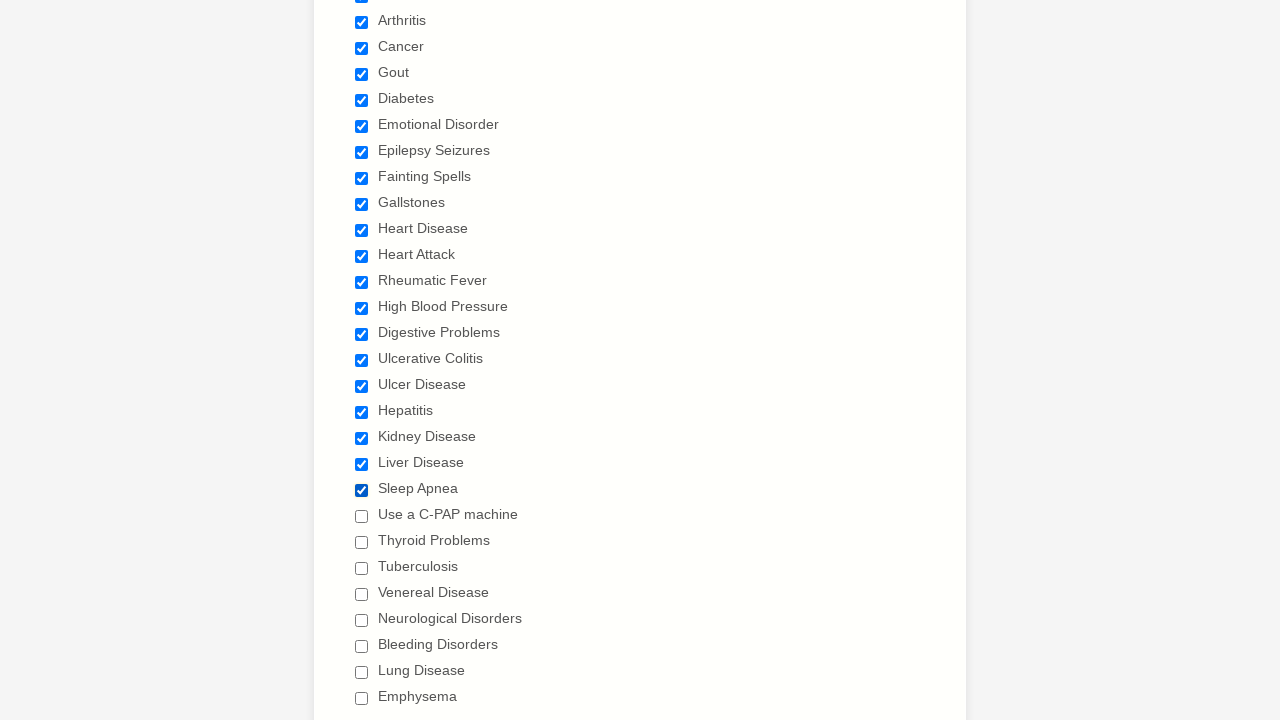

Waited 500ms after clicking checkbox 21
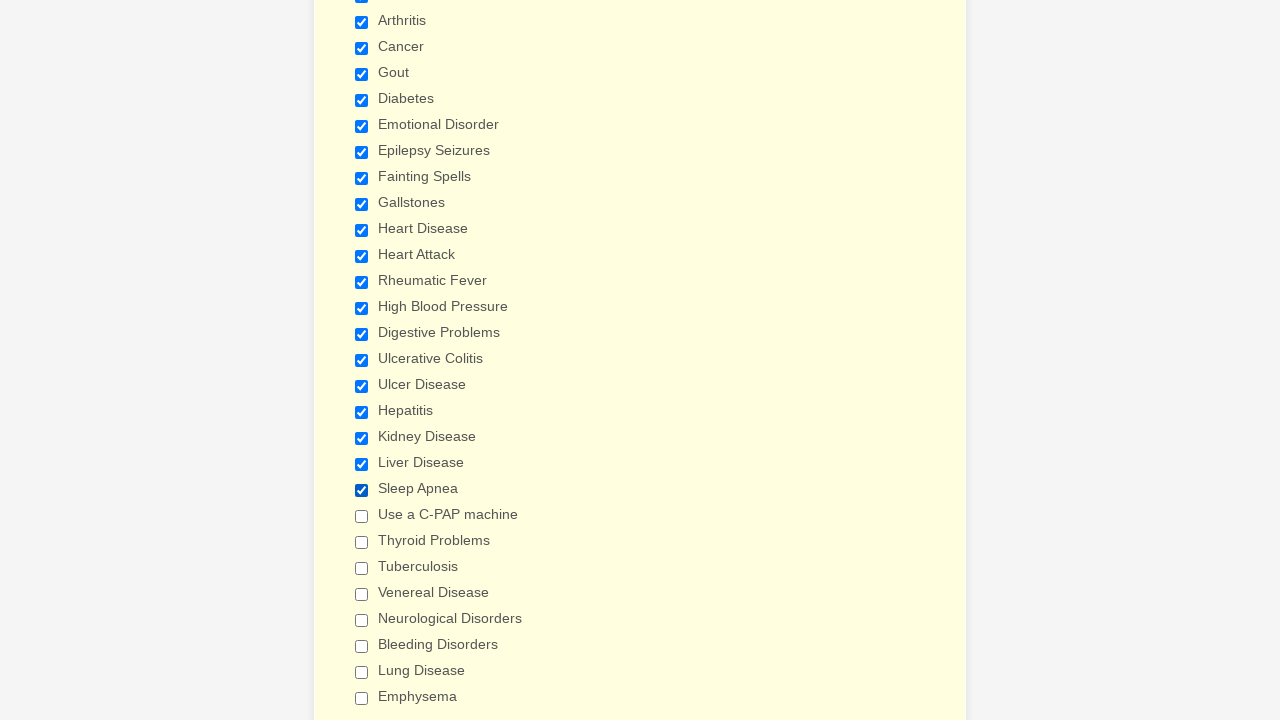

Clicked checkbox 22 of 29 at (362, 516) on input[type='checkbox'] >> nth=21
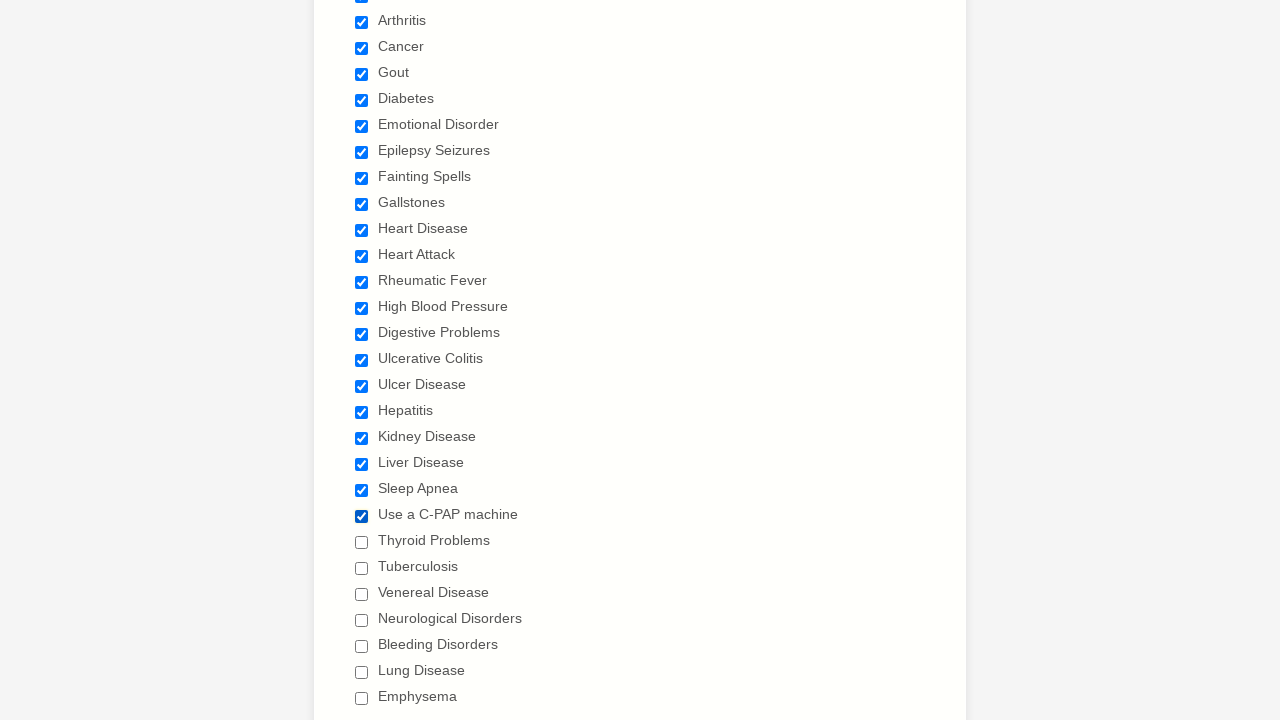

Waited 500ms after clicking checkbox 22
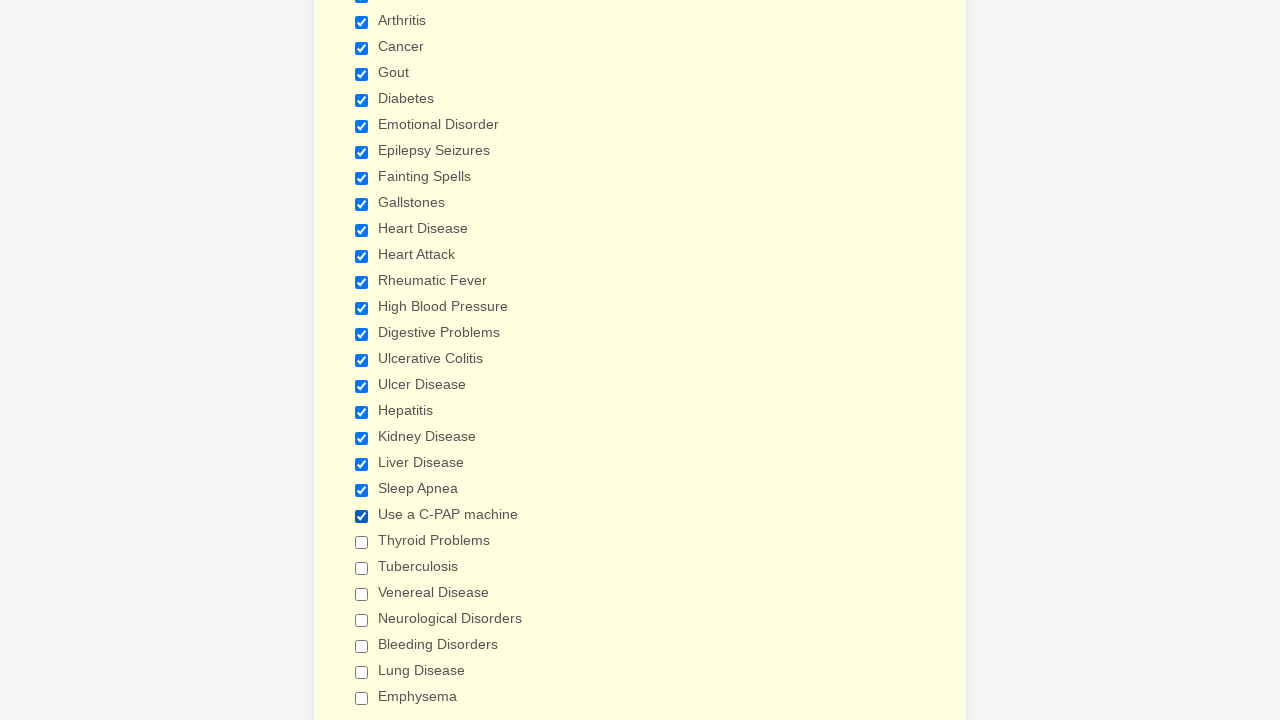

Clicked checkbox 23 of 29 at (362, 542) on input[type='checkbox'] >> nth=22
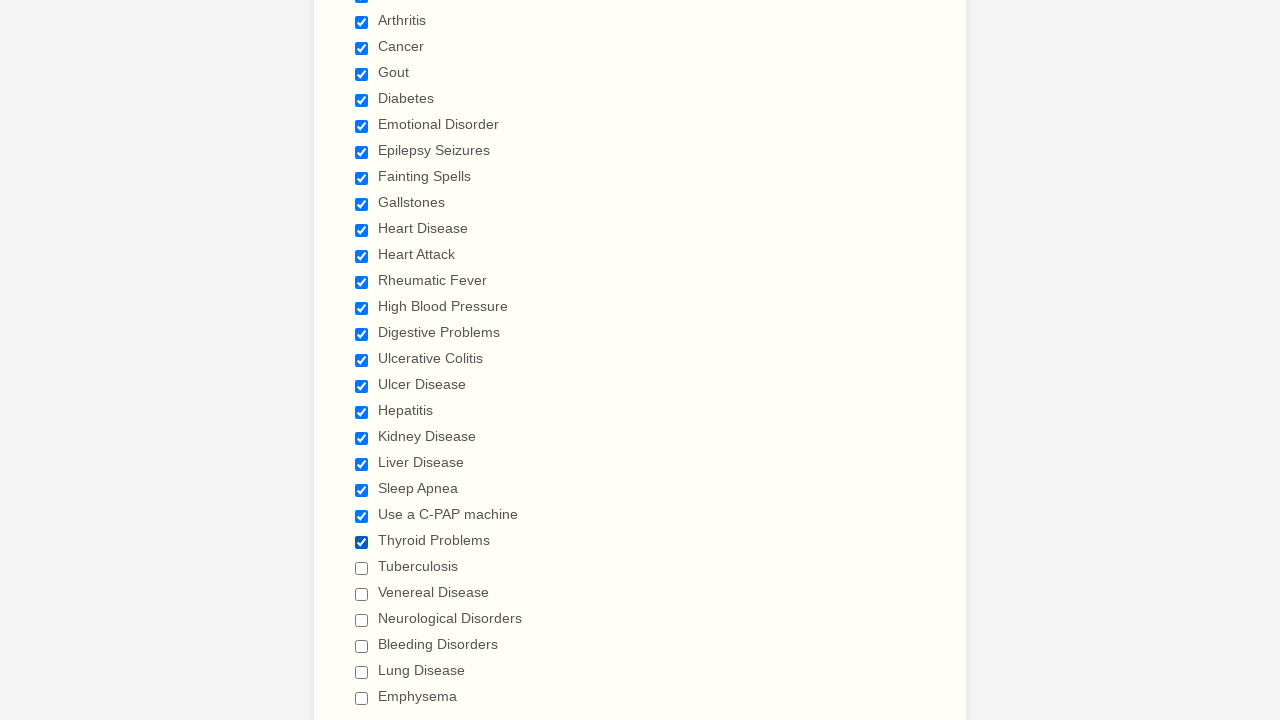

Waited 500ms after clicking checkbox 23
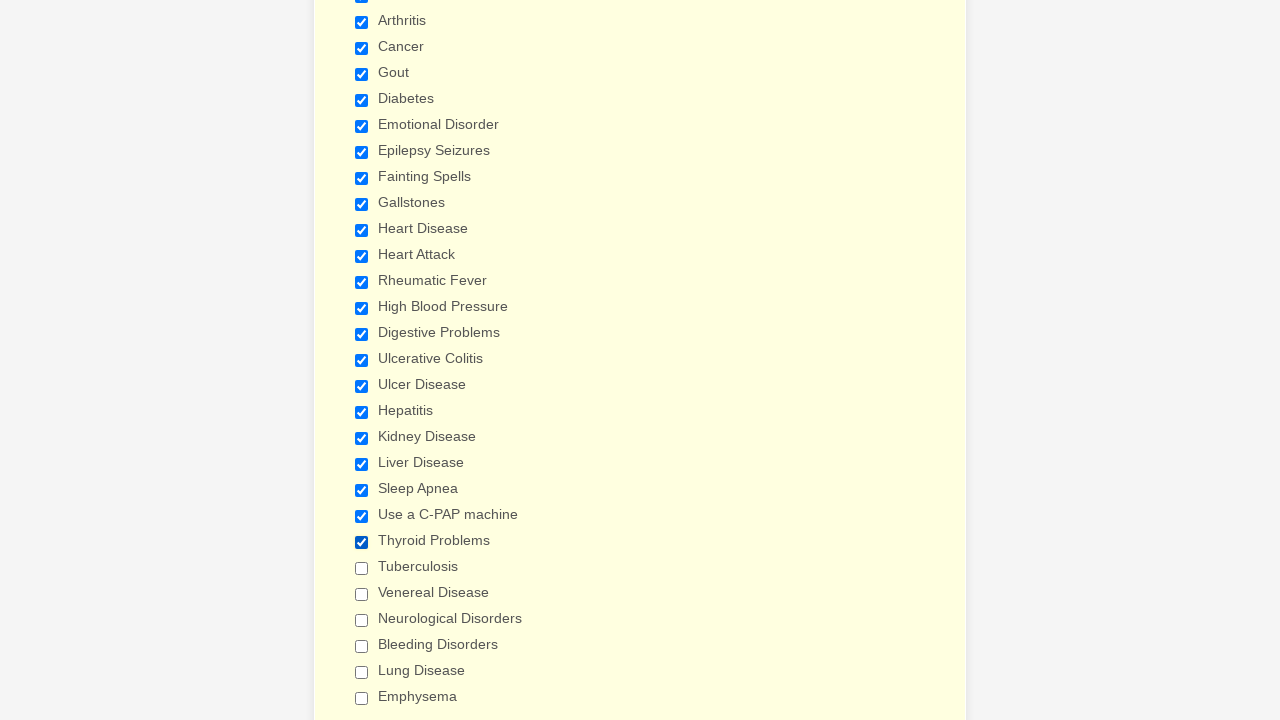

Clicked checkbox 24 of 29 at (362, 568) on input[type='checkbox'] >> nth=23
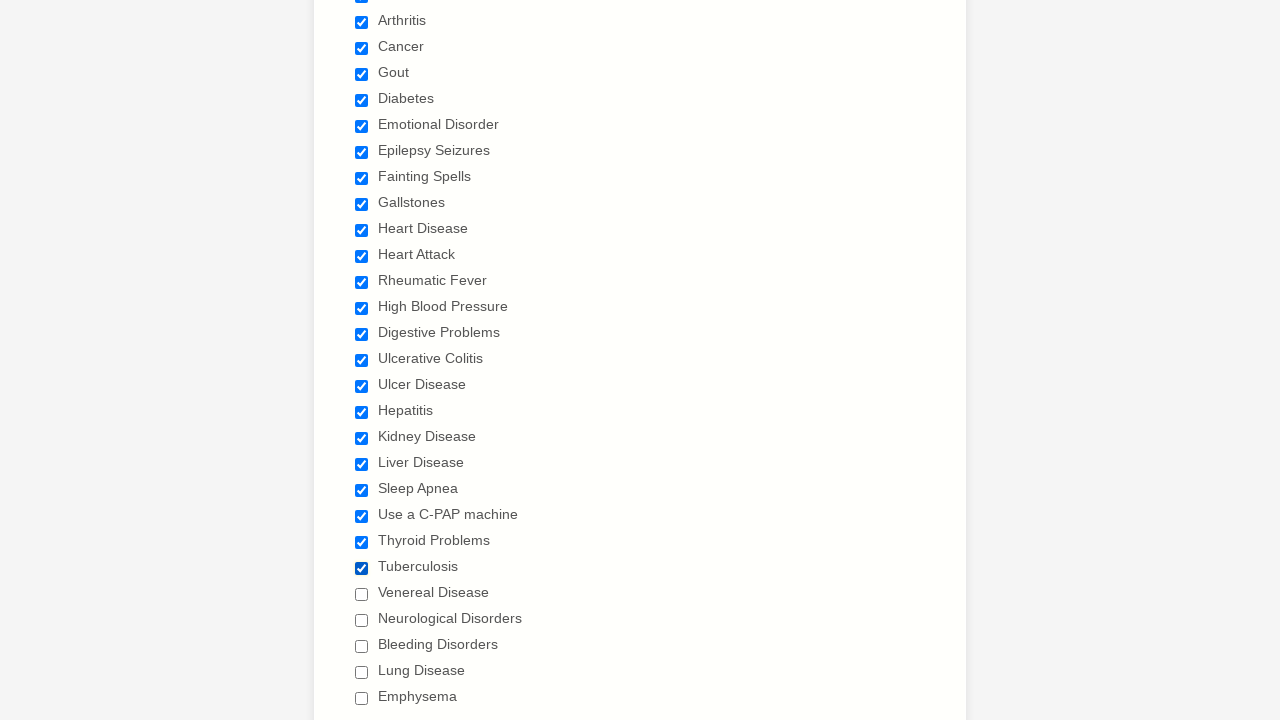

Waited 500ms after clicking checkbox 24
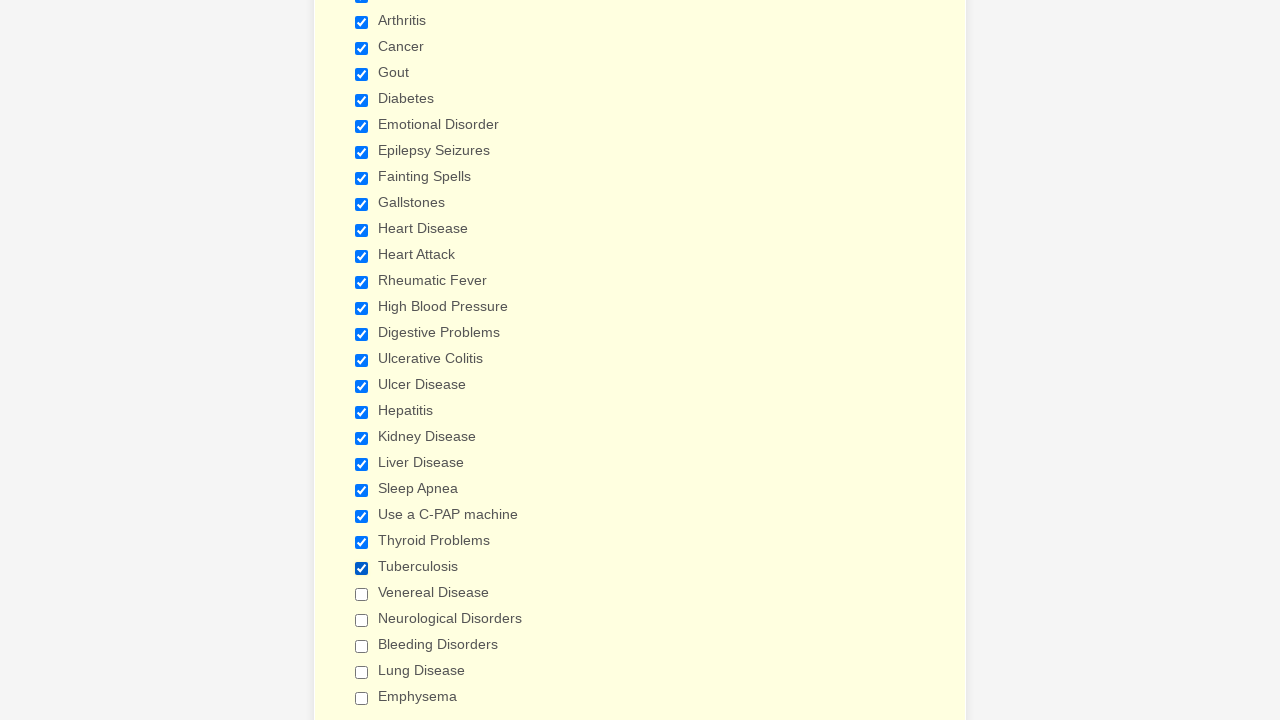

Clicked checkbox 25 of 29 at (362, 594) on input[type='checkbox'] >> nth=24
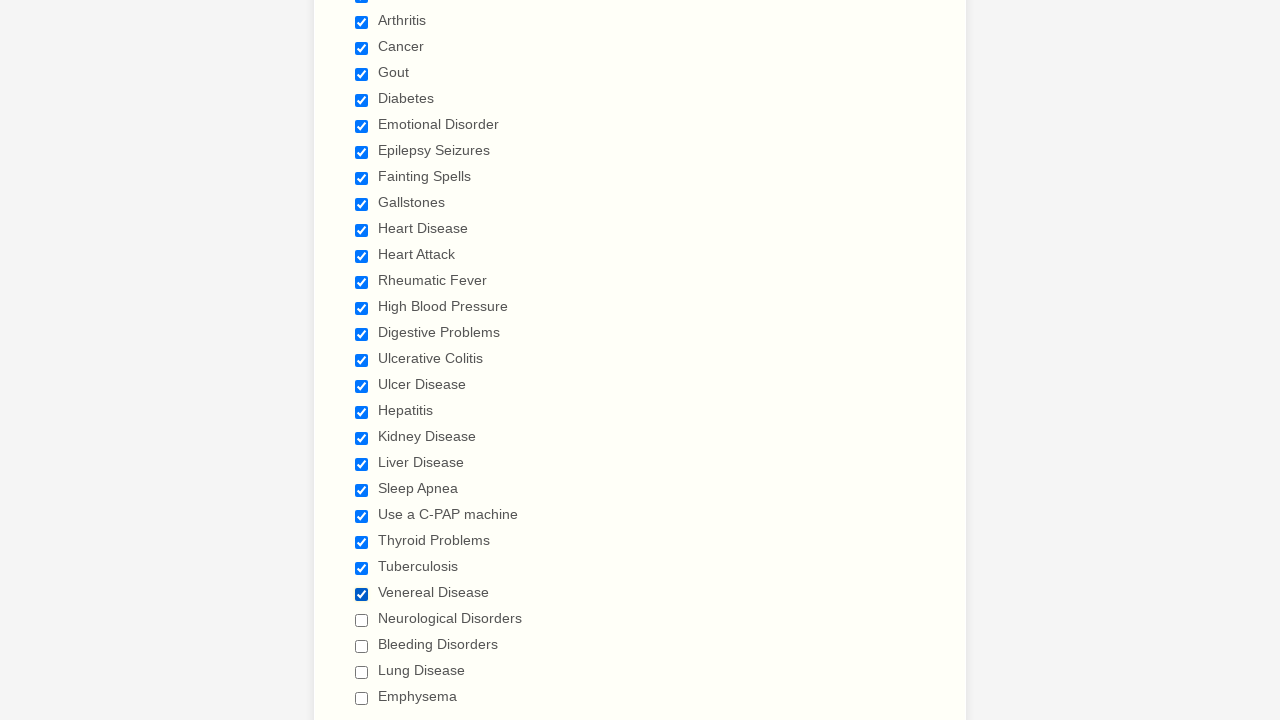

Waited 500ms after clicking checkbox 25
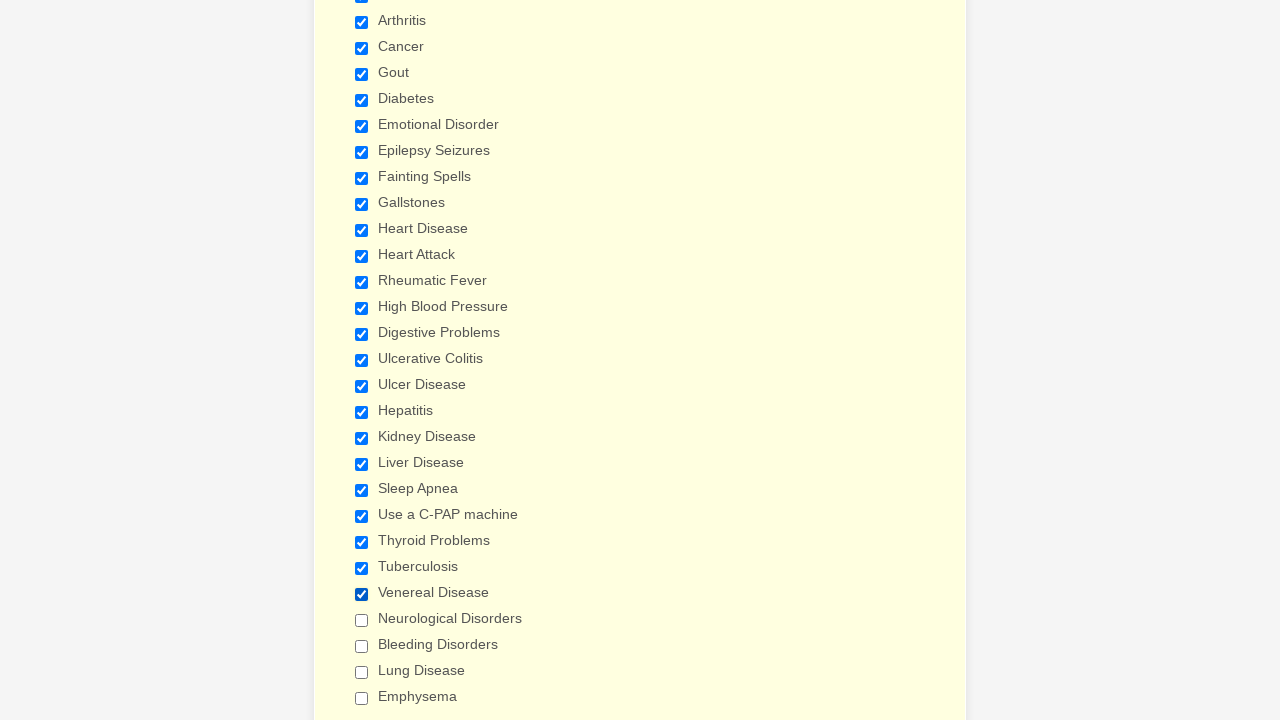

Clicked checkbox 26 of 29 at (362, 620) on input[type='checkbox'] >> nth=25
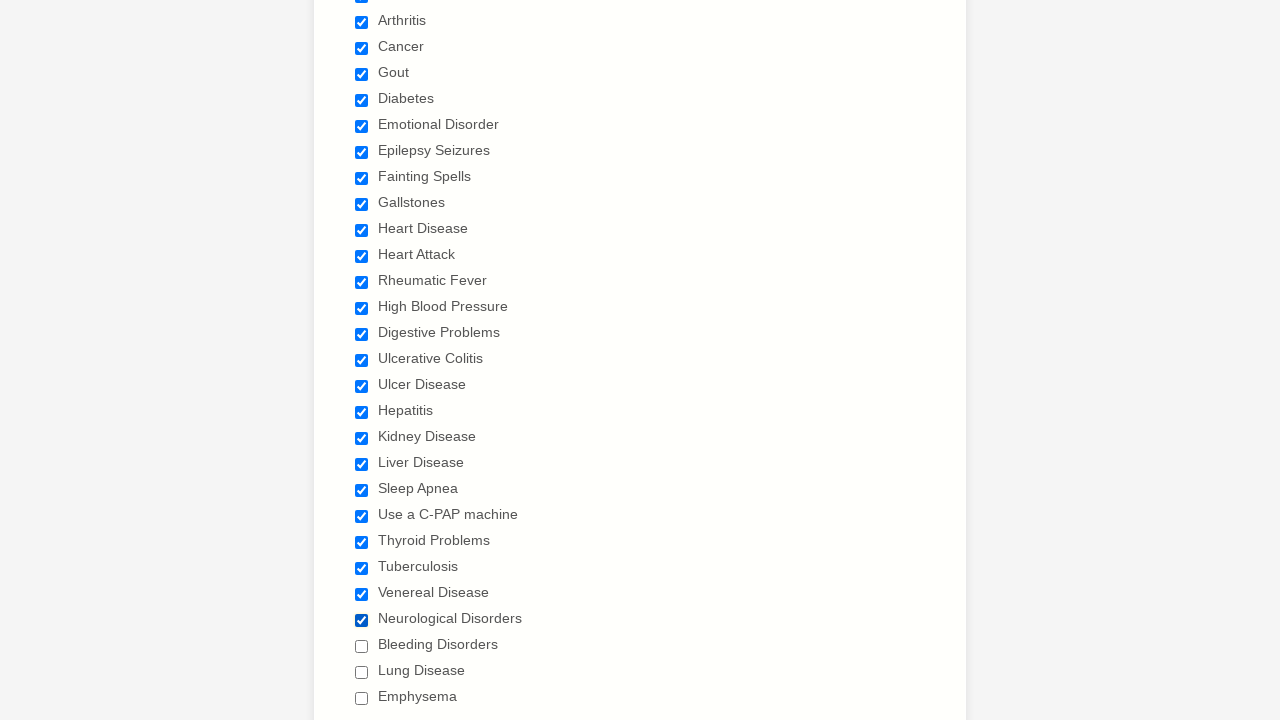

Waited 500ms after clicking checkbox 26
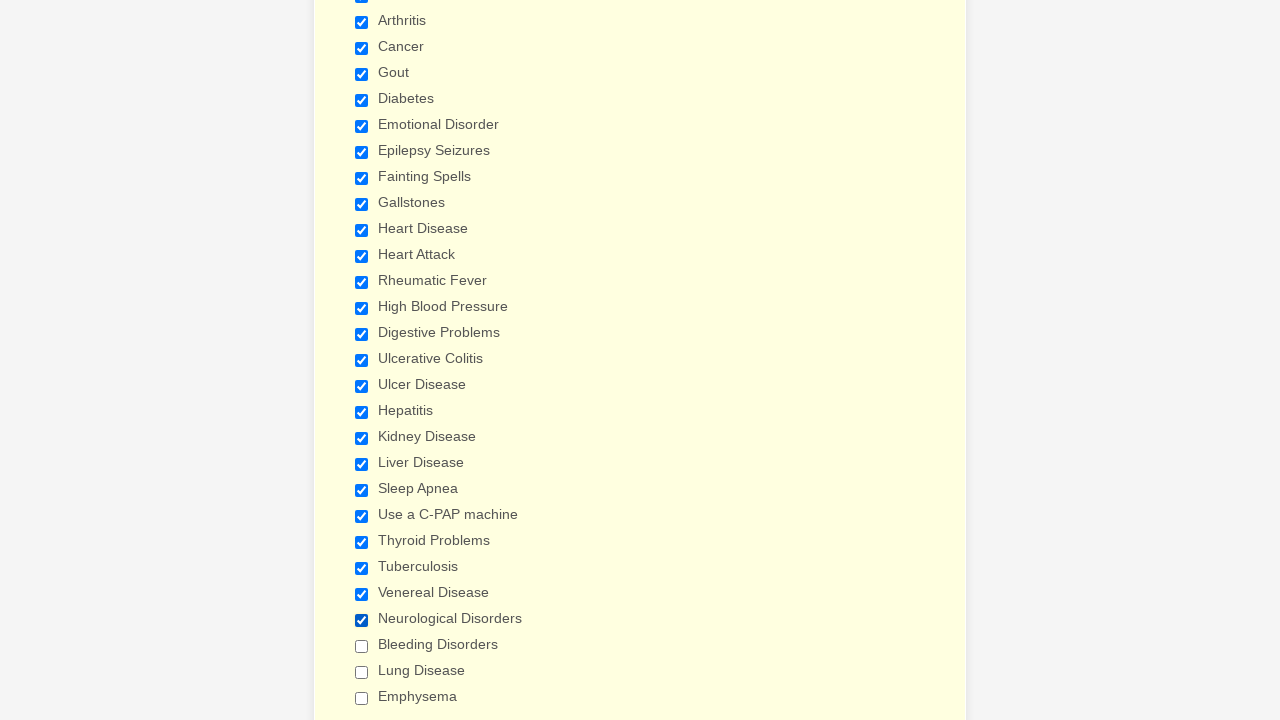

Clicked checkbox 27 of 29 at (362, 646) on input[type='checkbox'] >> nth=26
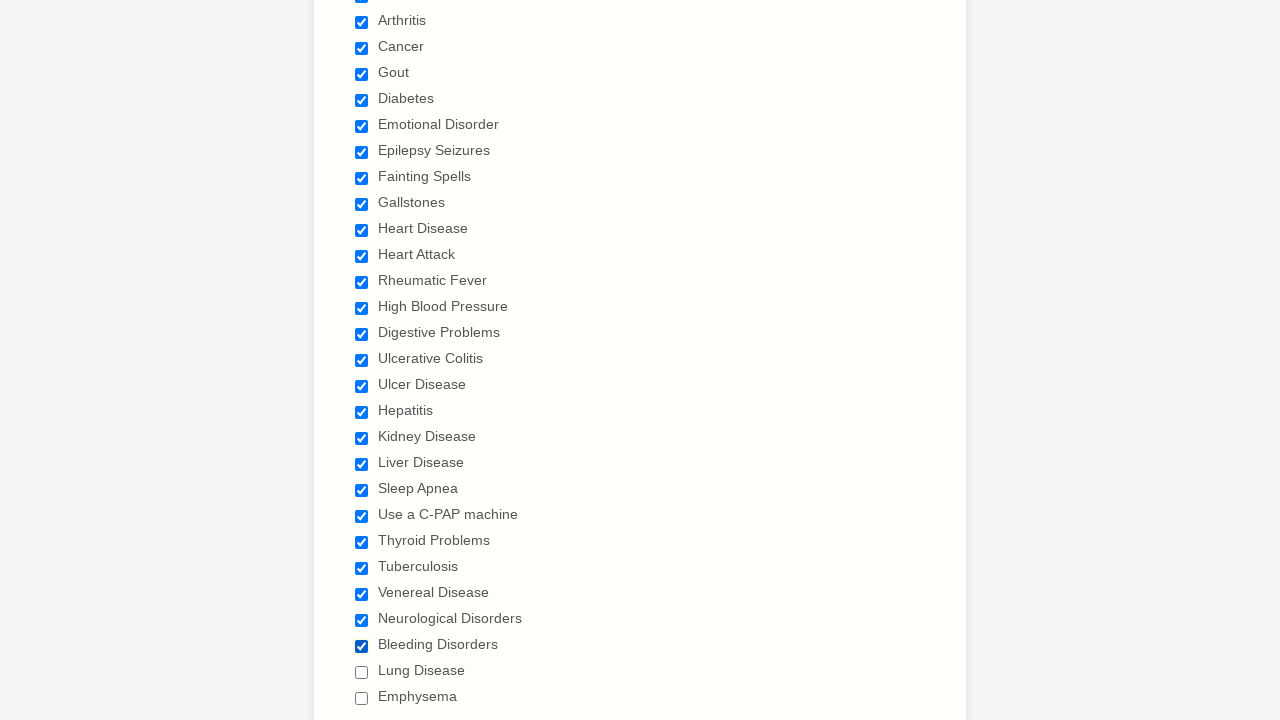

Waited 500ms after clicking checkbox 27
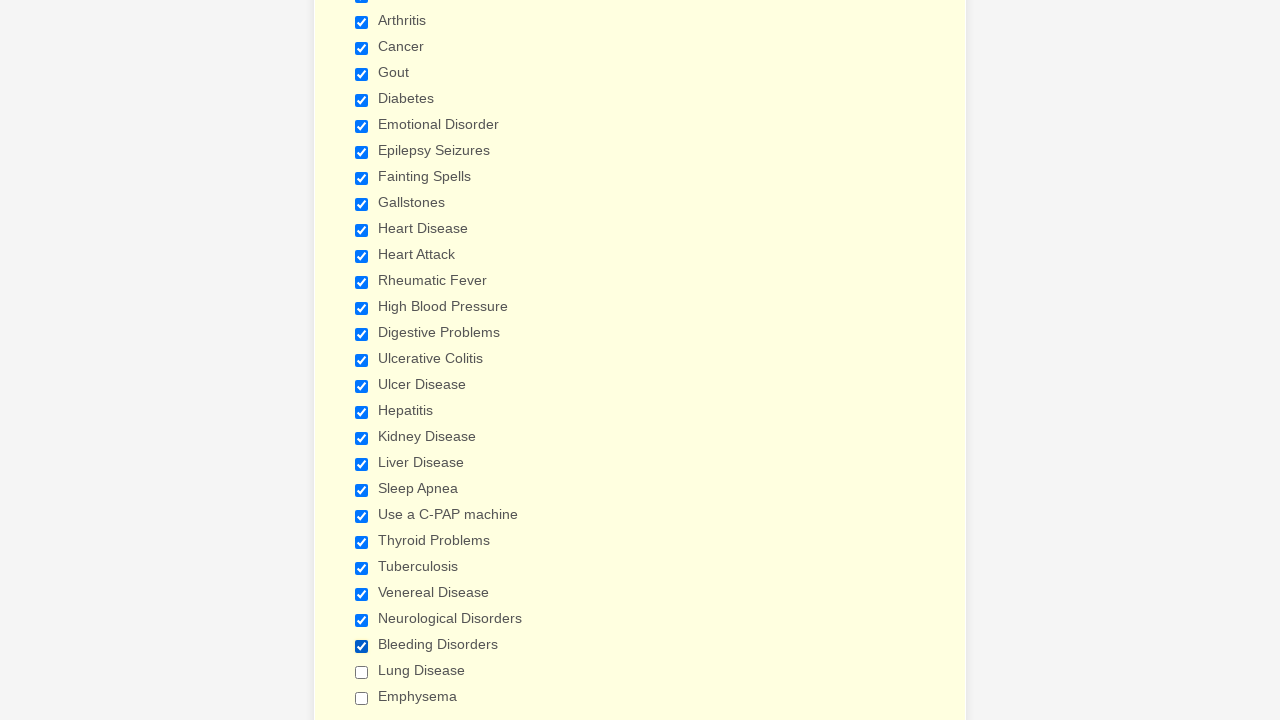

Clicked checkbox 28 of 29 at (362, 672) on input[type='checkbox'] >> nth=27
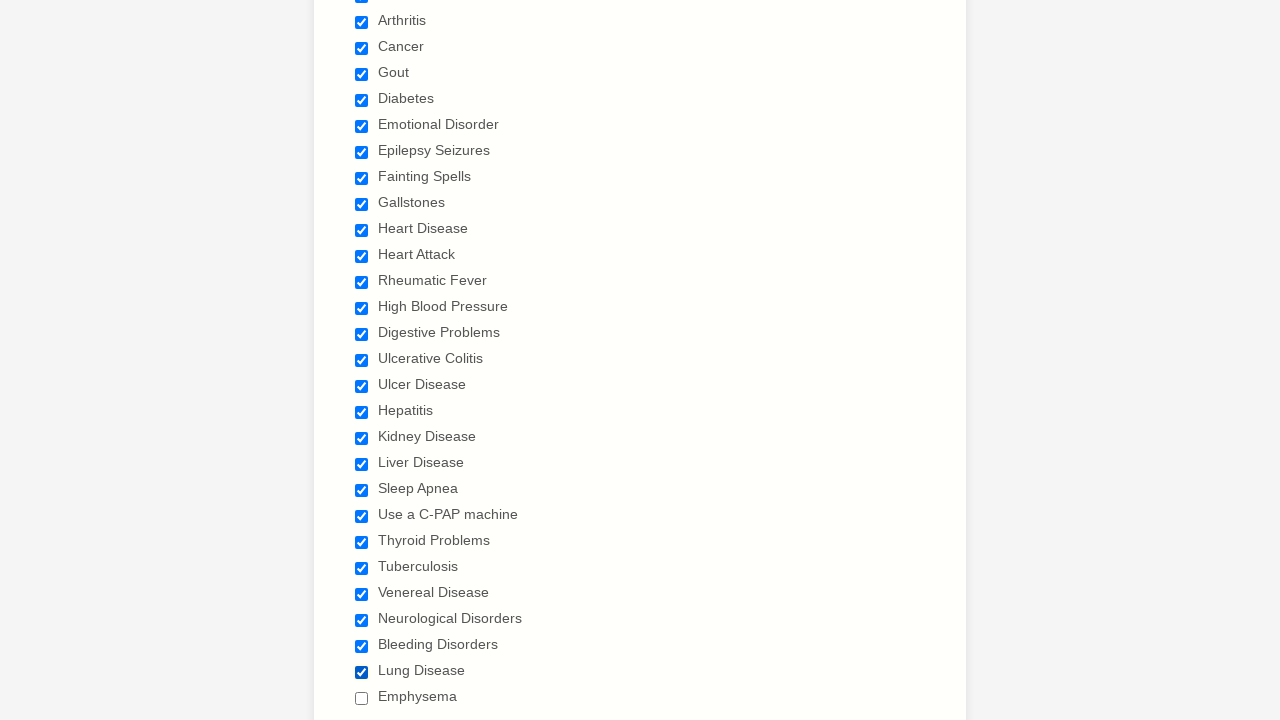

Waited 500ms after clicking checkbox 28
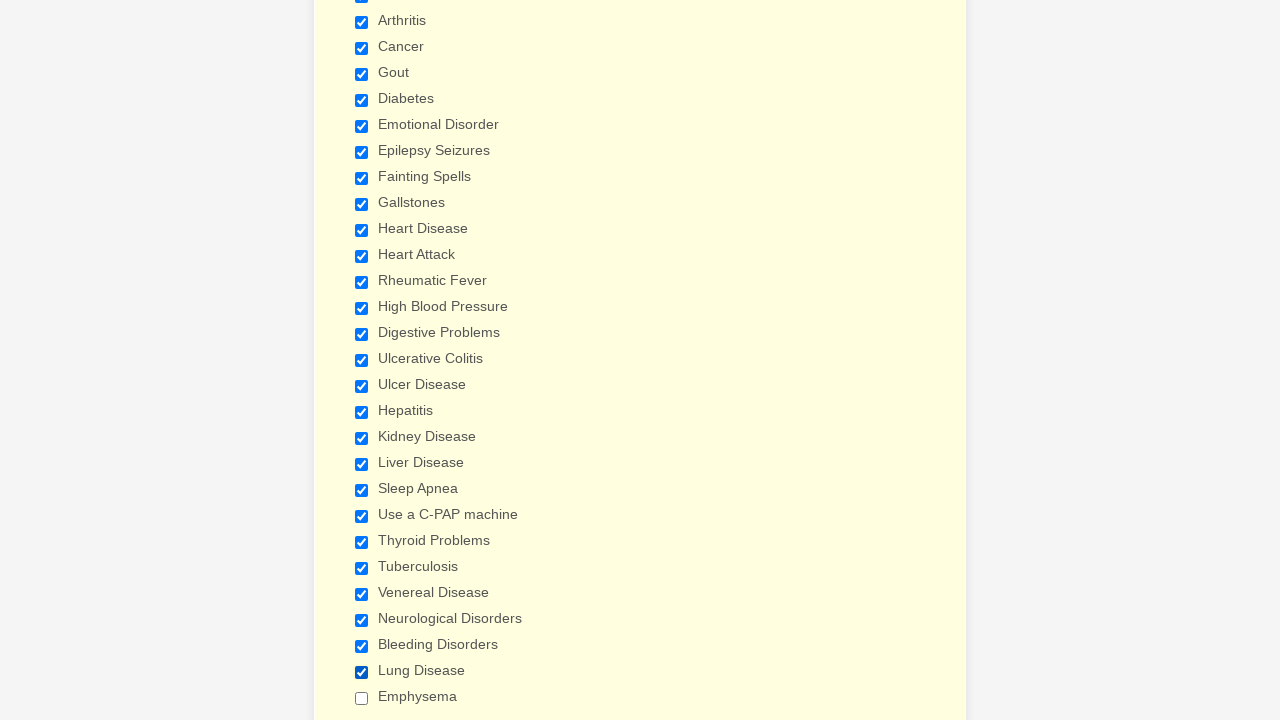

Clicked checkbox 29 of 29 at (362, 698) on input[type='checkbox'] >> nth=28
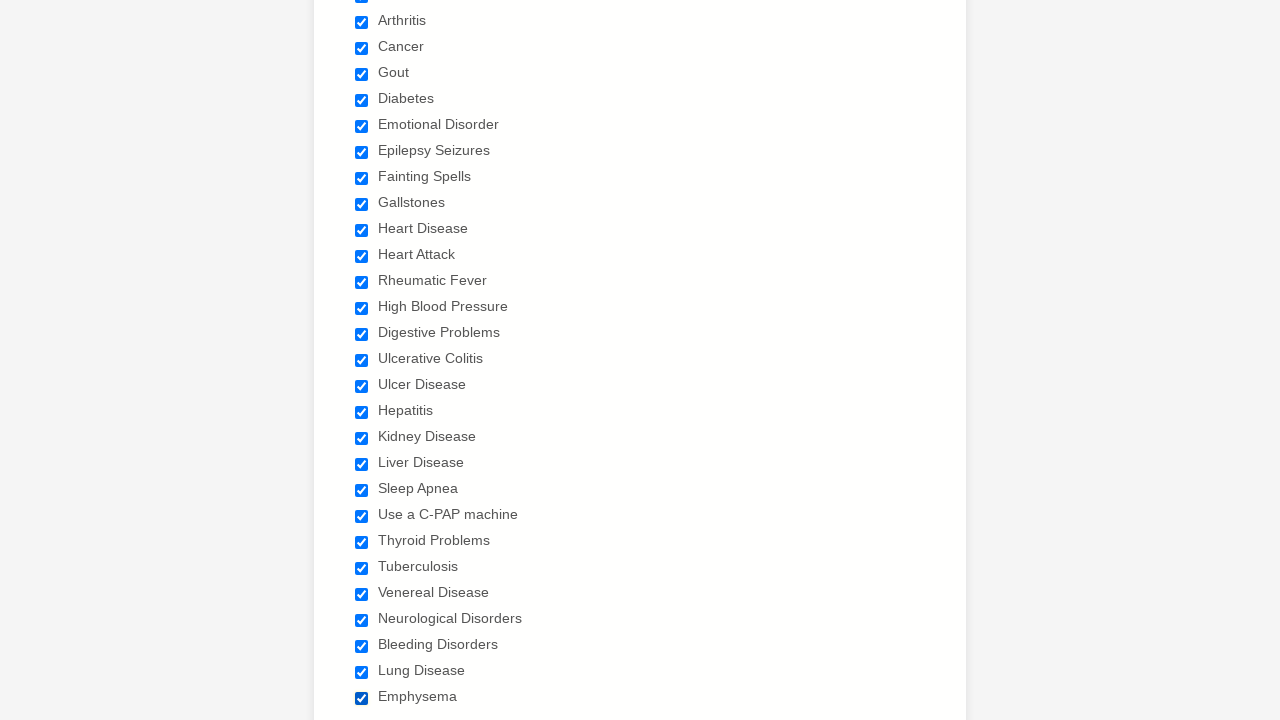

Waited 500ms after clicking checkbox 29
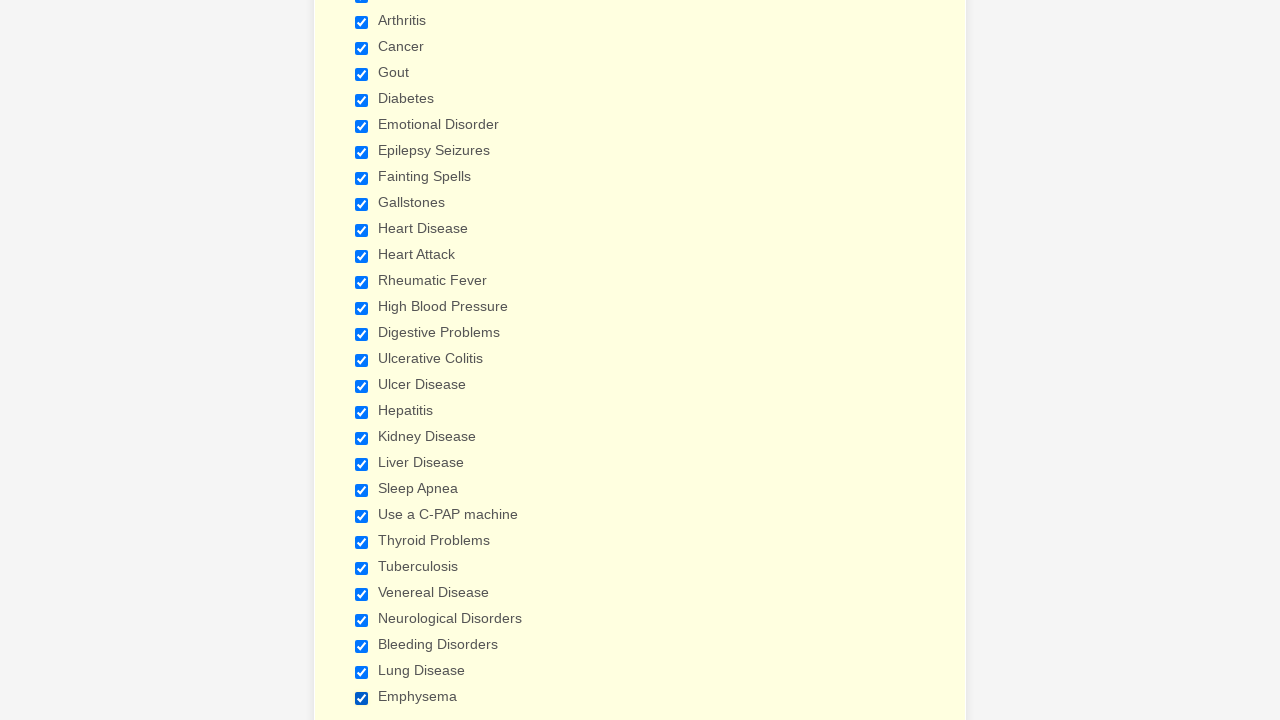

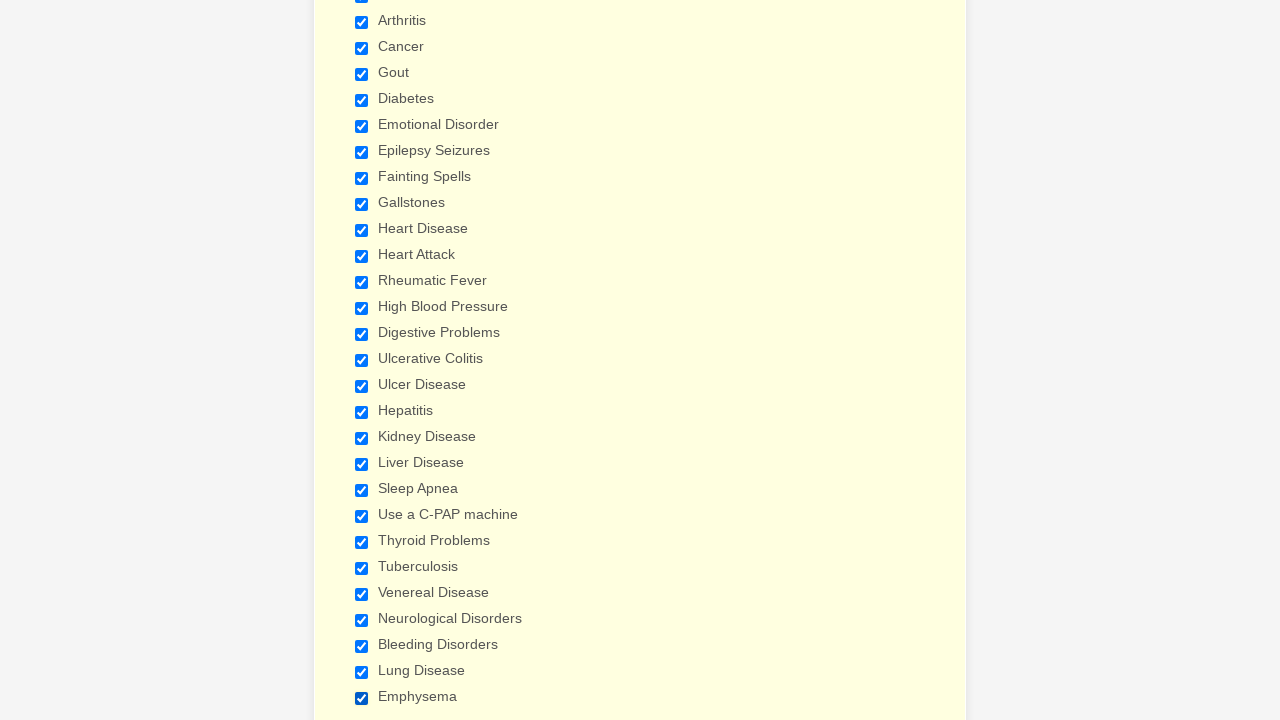